Tests that clicking each FAQ button opens the corresponding response by matching aria-controls attribute with the response panel ID

Starting URL: https://qa-scooter.praktikum-services.ru/

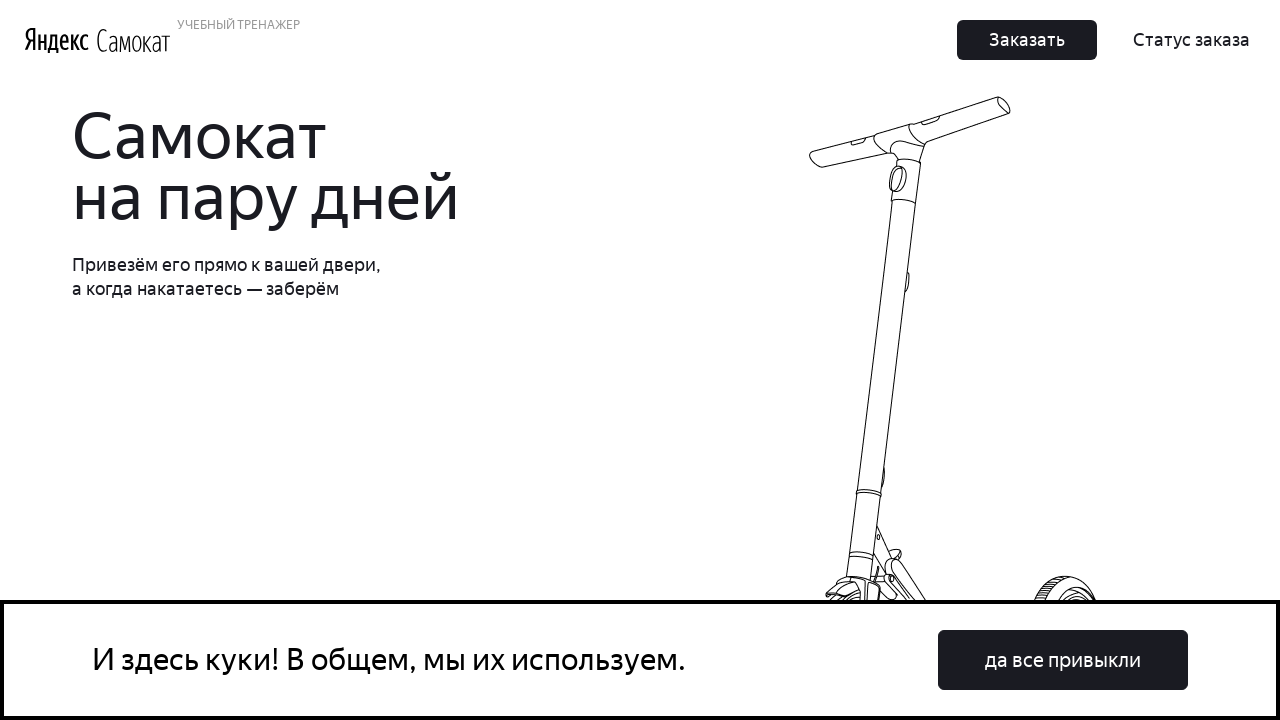

FAQ accordion loaded and selectors found
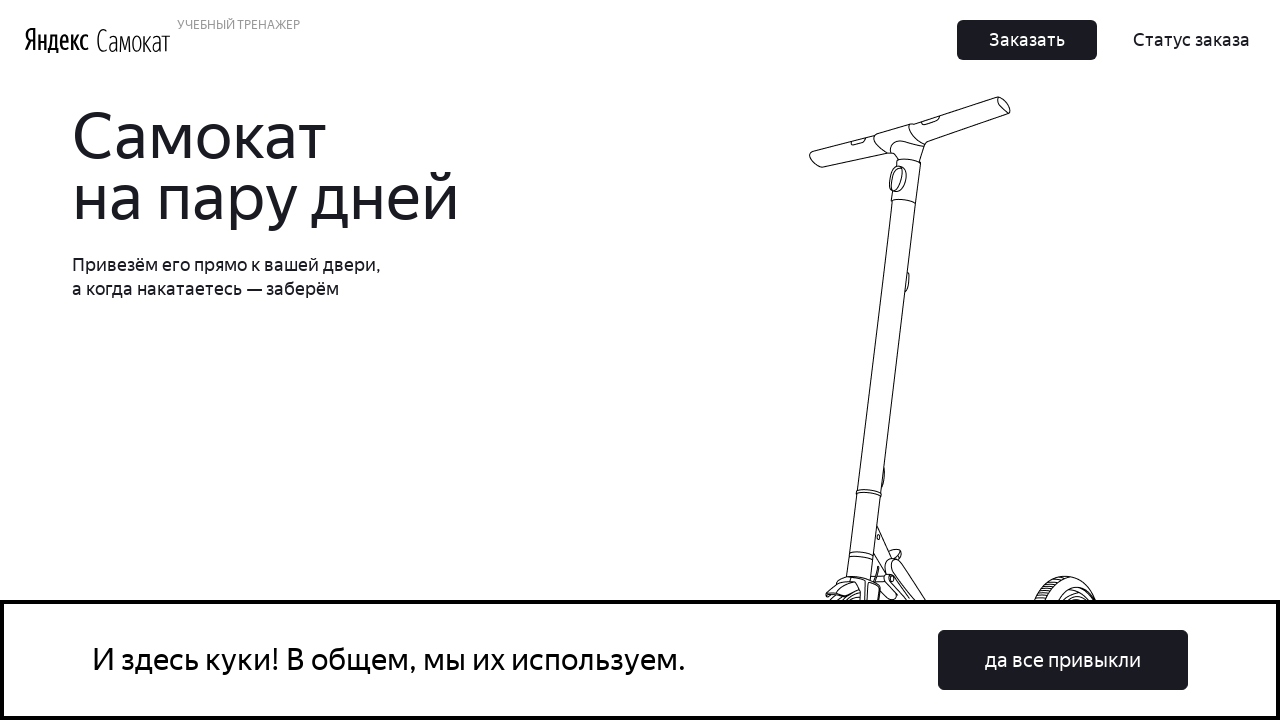

Located all FAQ accordion buttons
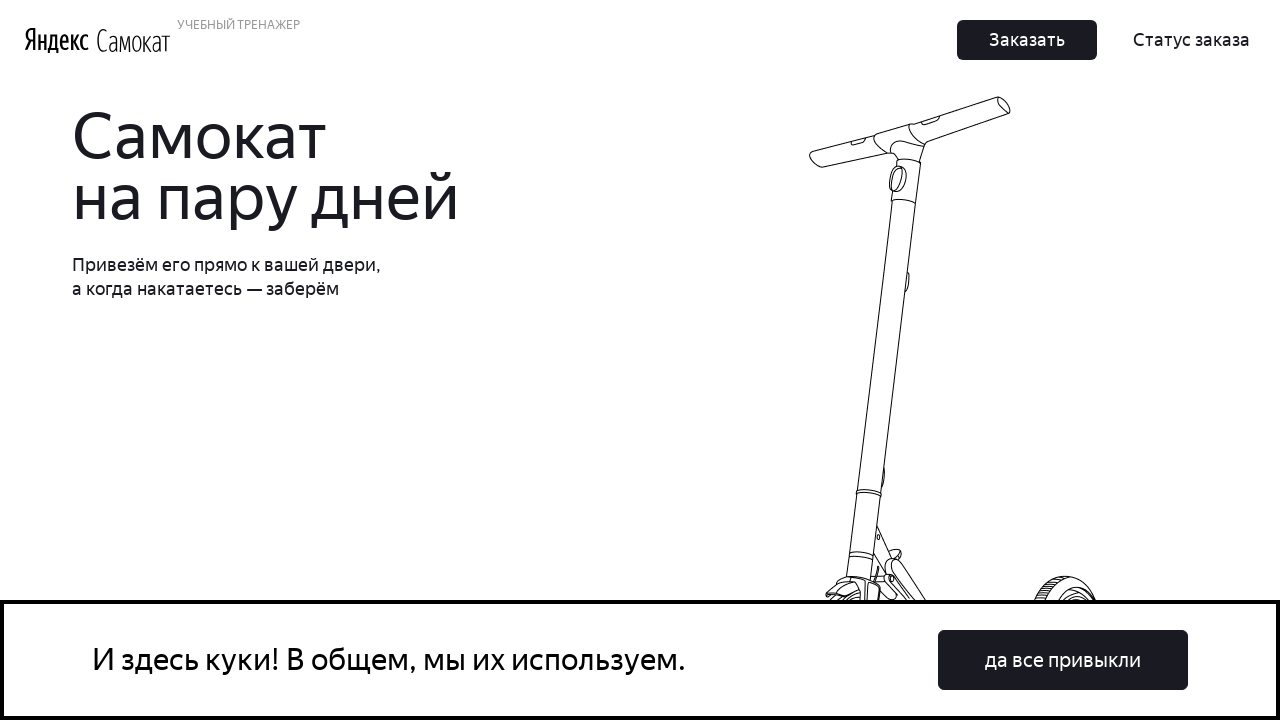

Found 8 FAQ buttons
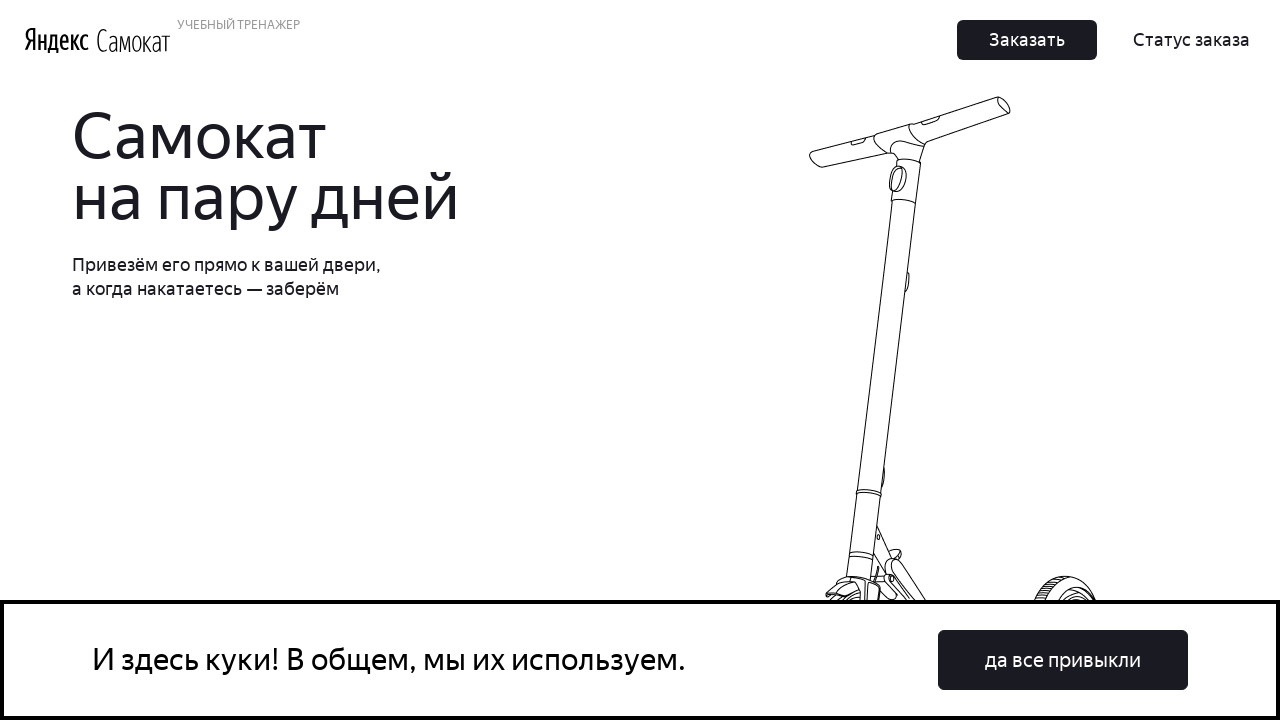

Scrolled FAQ button 1 into view
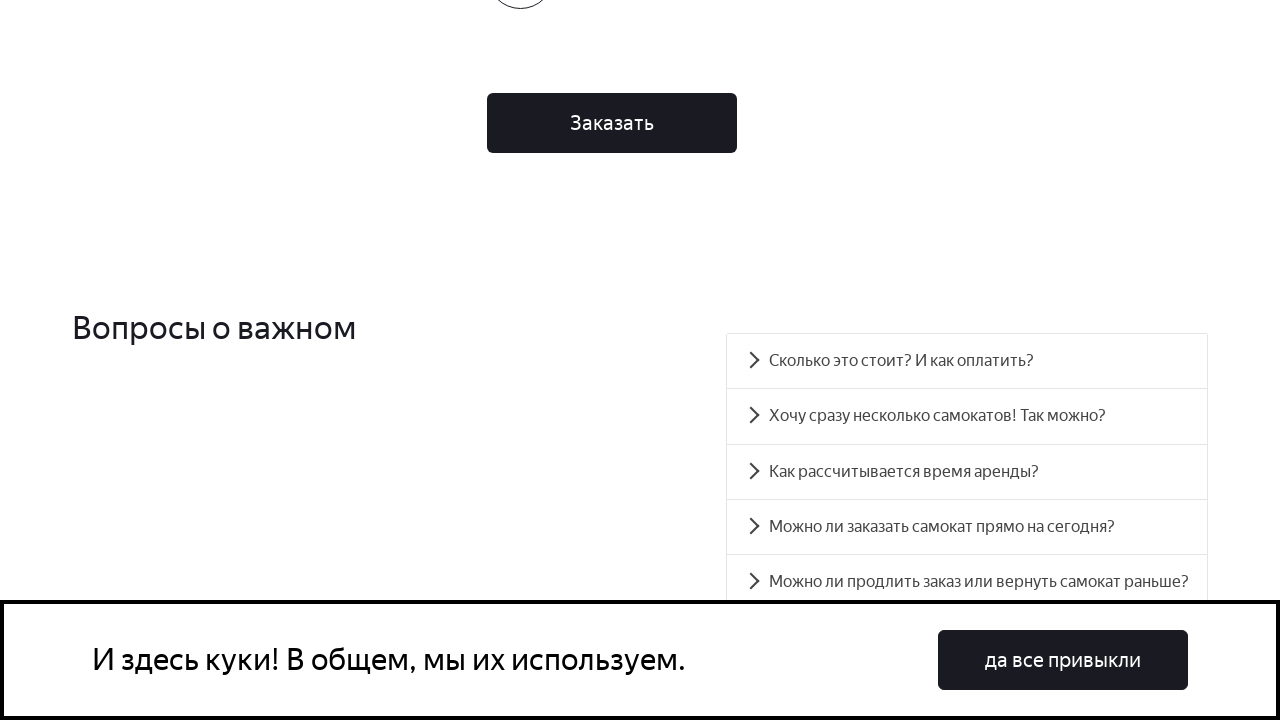

Clicked FAQ button 1 at (967, 361) on .accordion__button, [data-accordion-component='AccordionItemButton'] >> nth=0
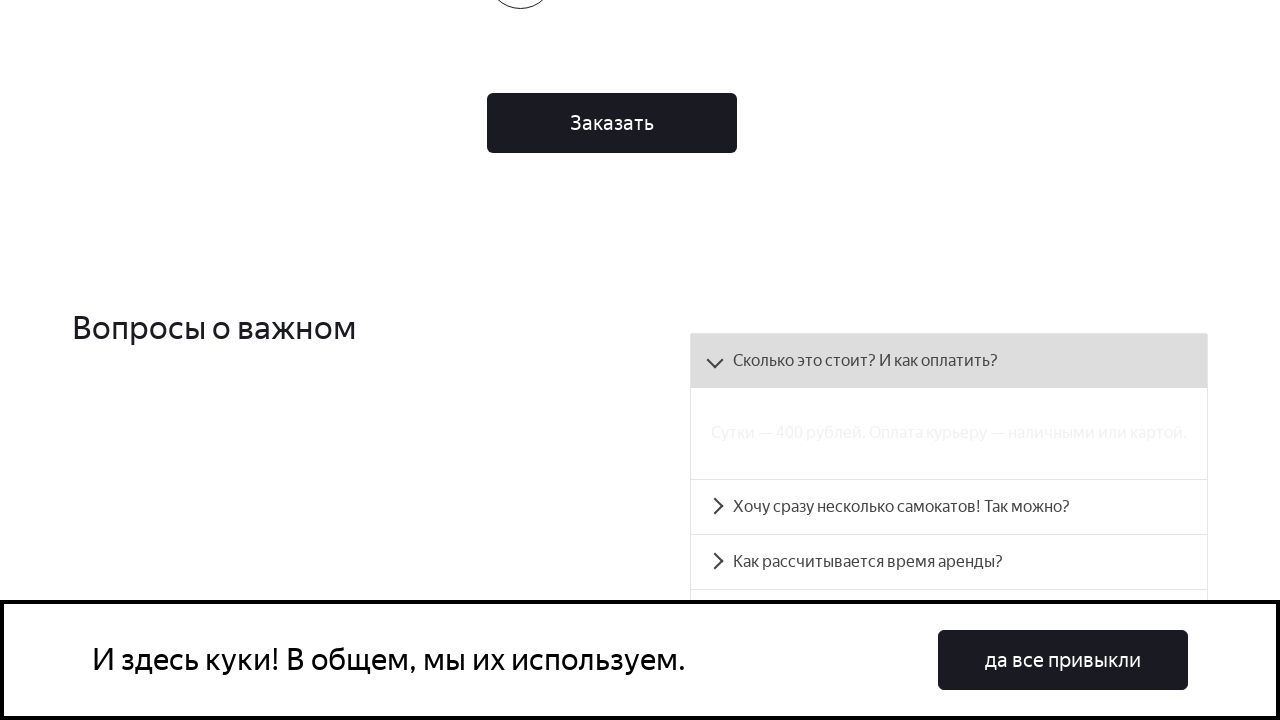

Waited for response panel animation to complete
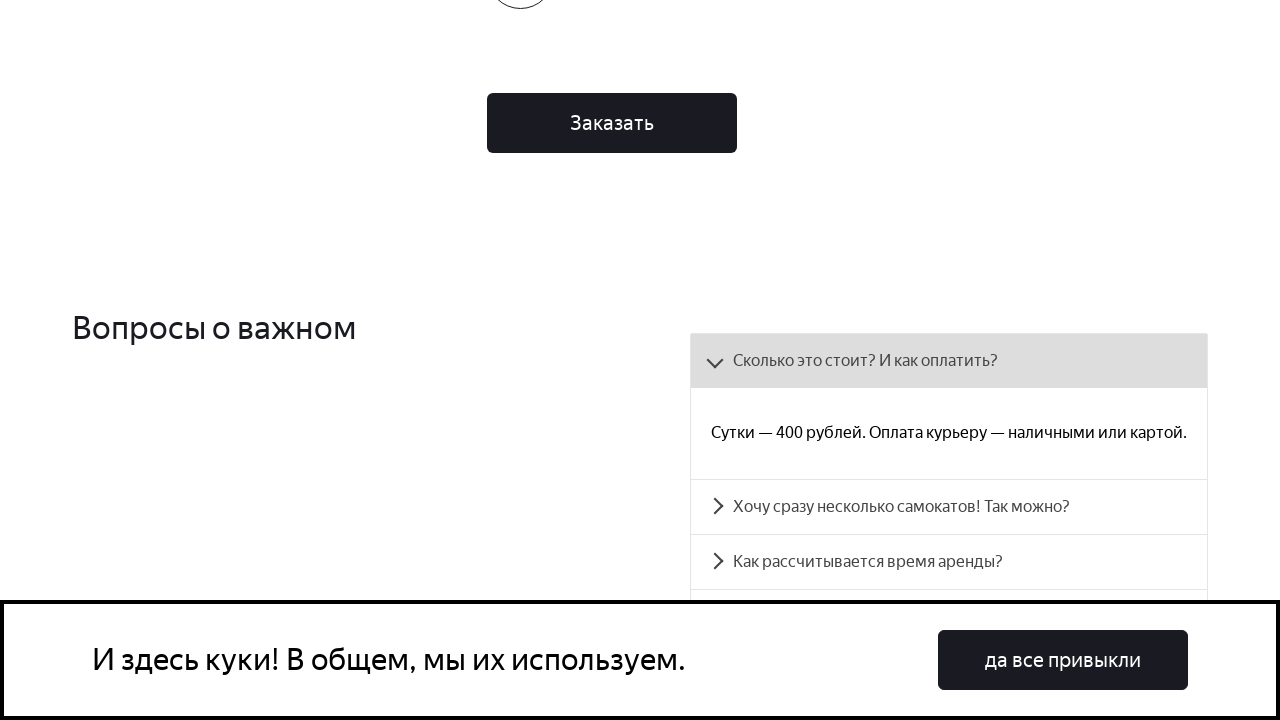

Retrieved aria-controls attribute: accordion__panel-0
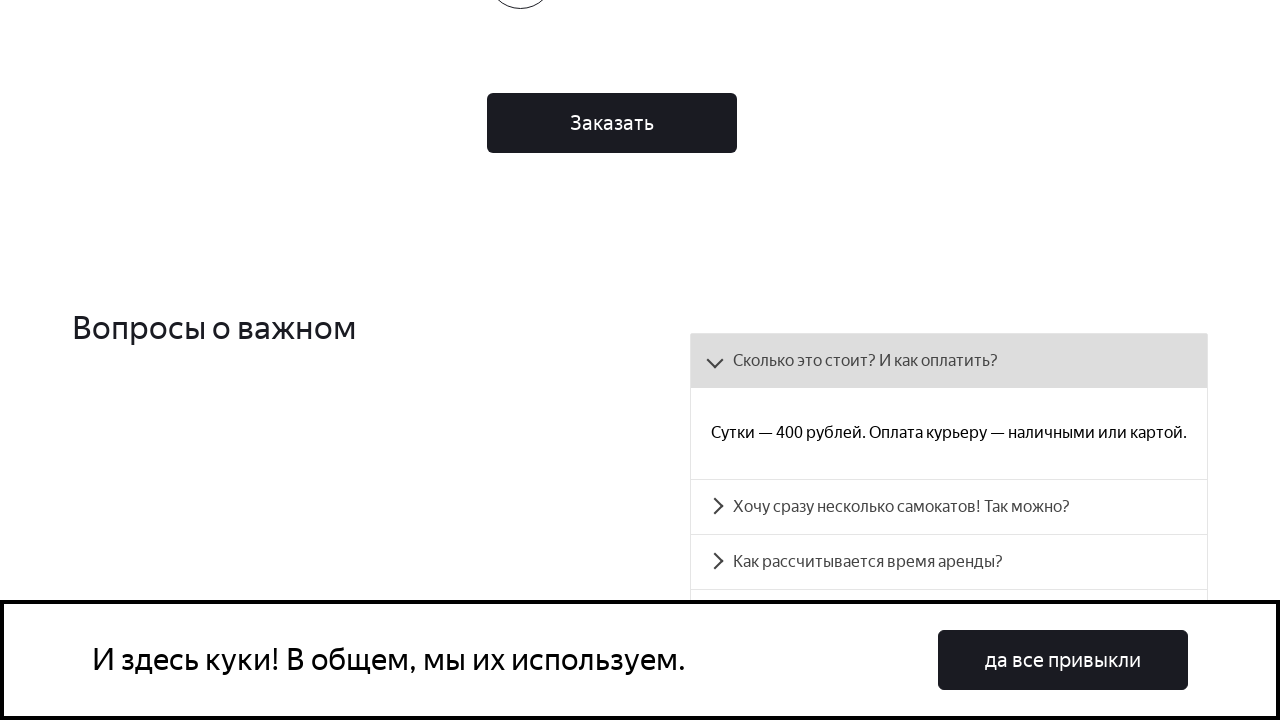

Retrieved visible panel ID: accordion__panel-0
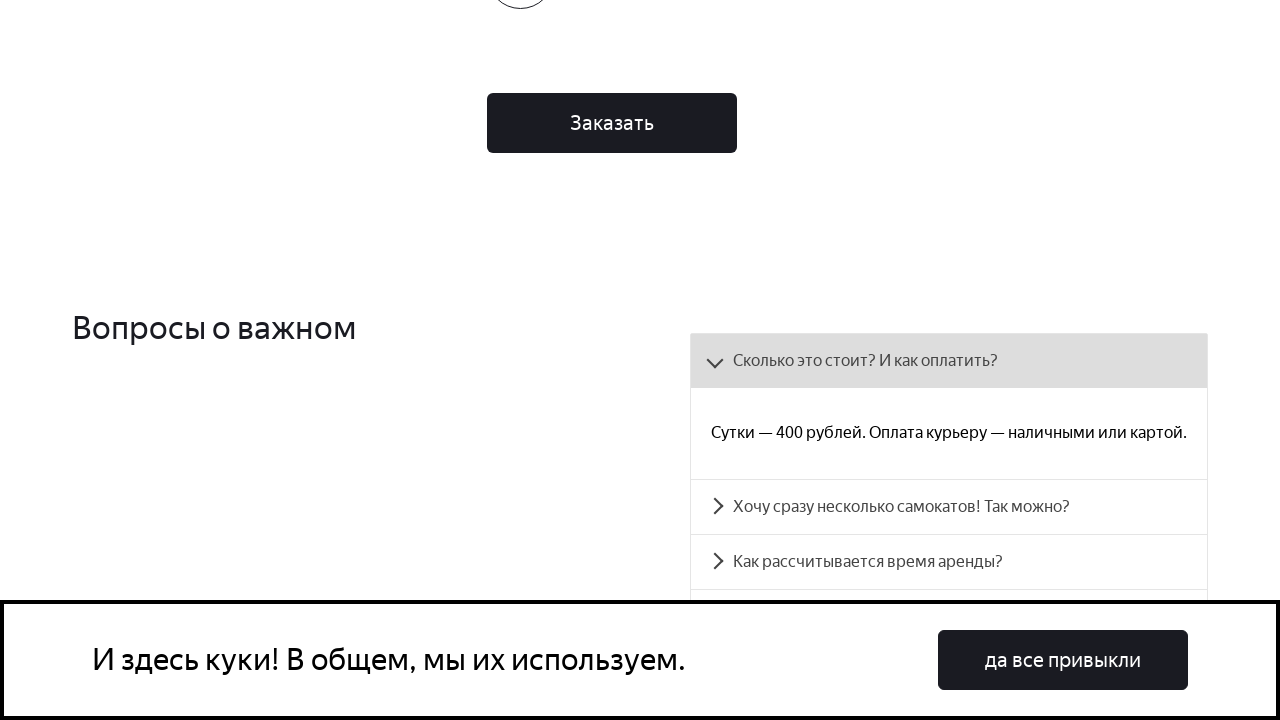

Assertion passed: aria-controls matches visible panel ID for button 1
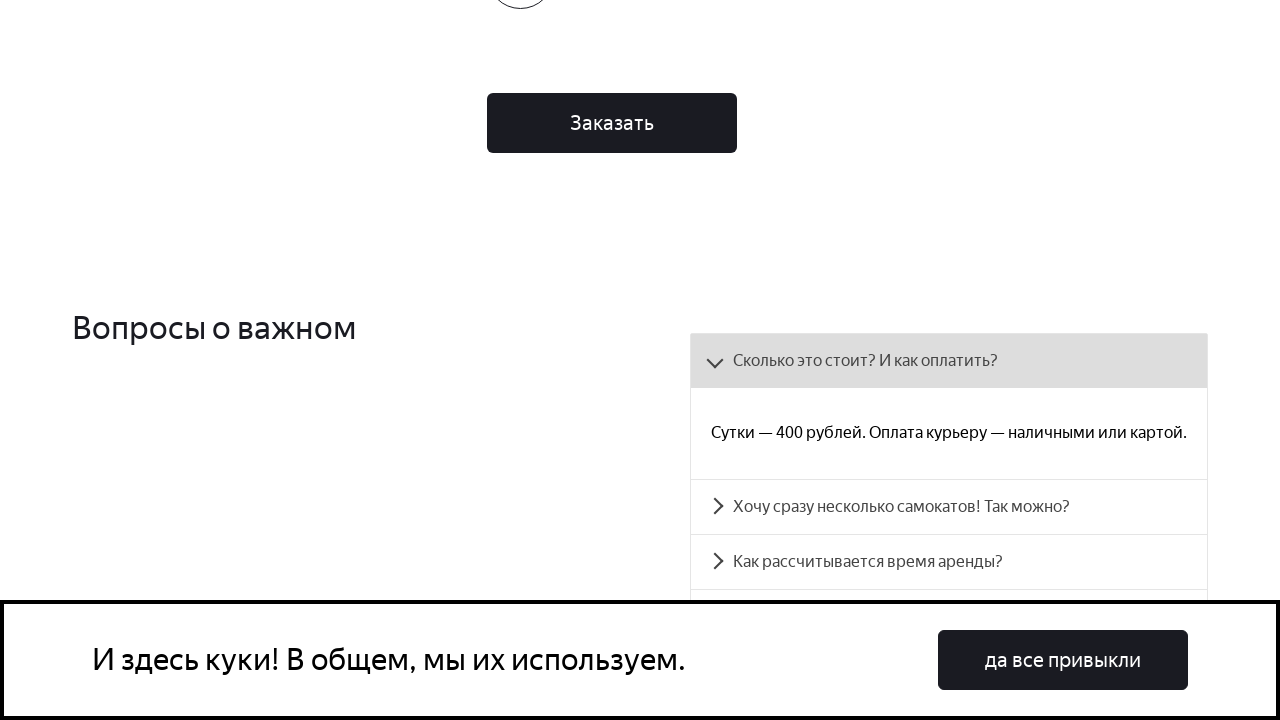

Scrolled FAQ button 2 into view
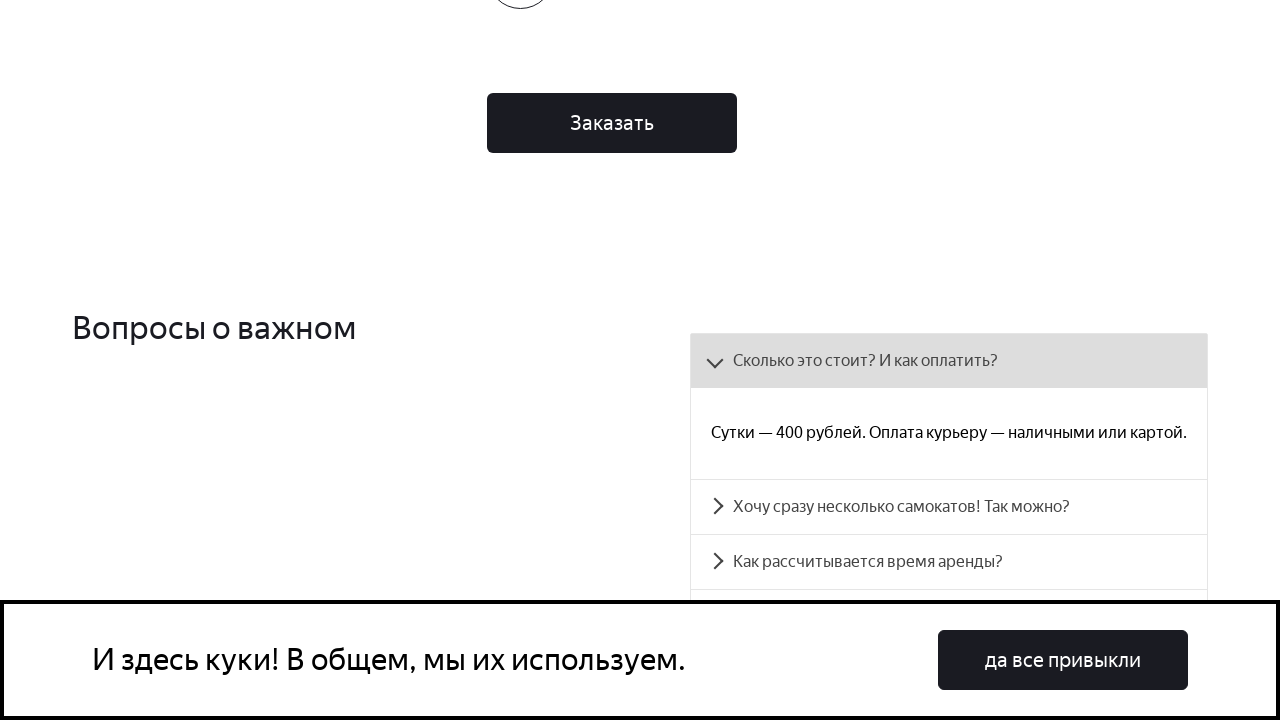

Clicked FAQ button 2 at (949, 507) on .accordion__button, [data-accordion-component='AccordionItemButton'] >> nth=1
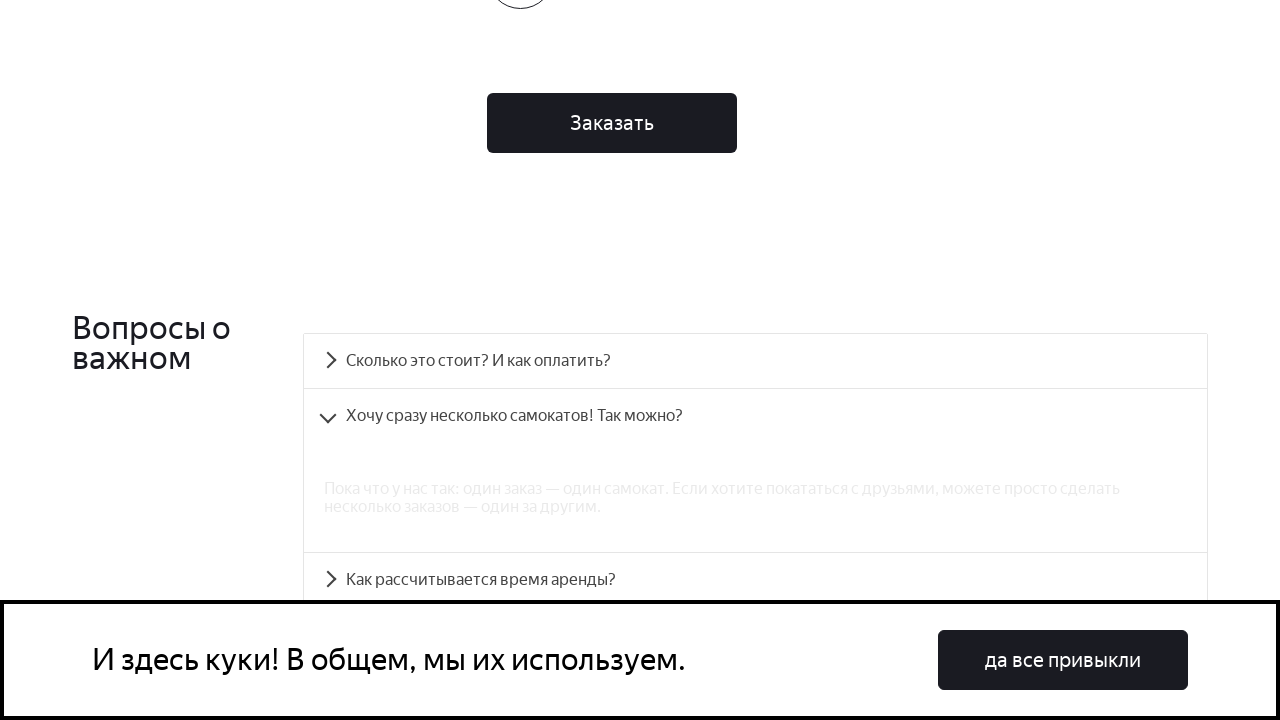

Waited for response panel animation to complete
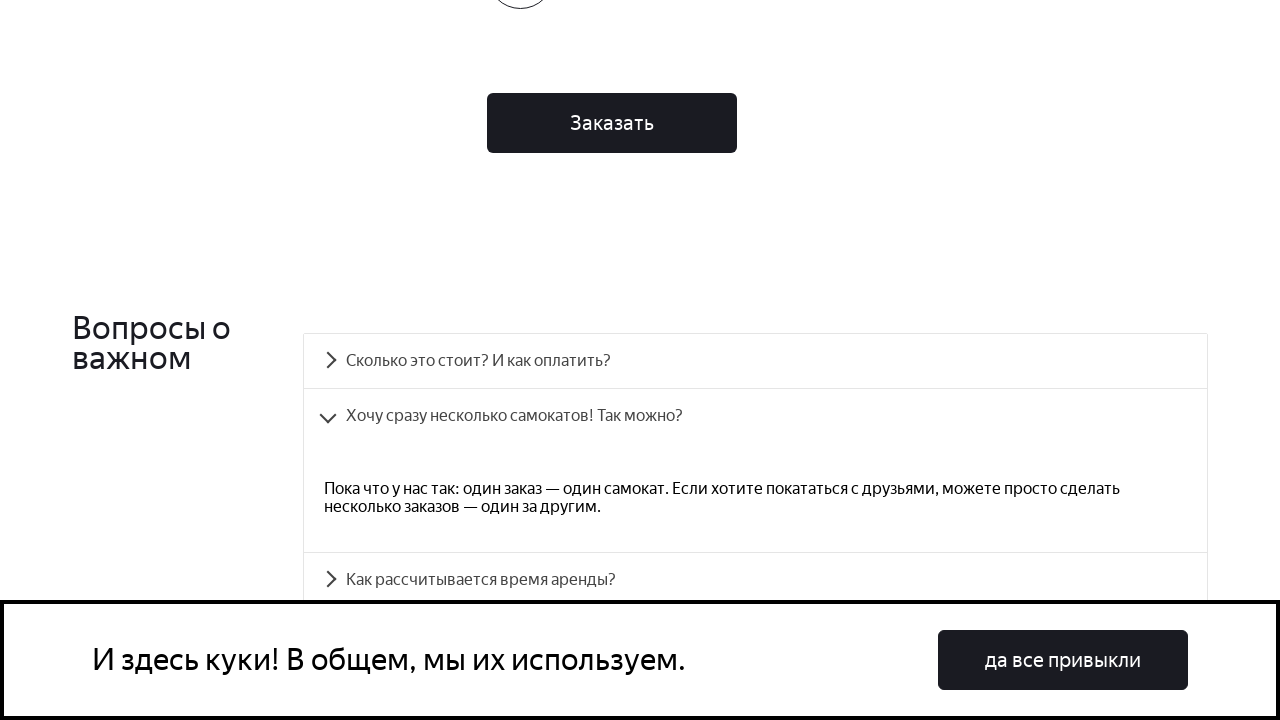

Retrieved aria-controls attribute: accordion__panel-1
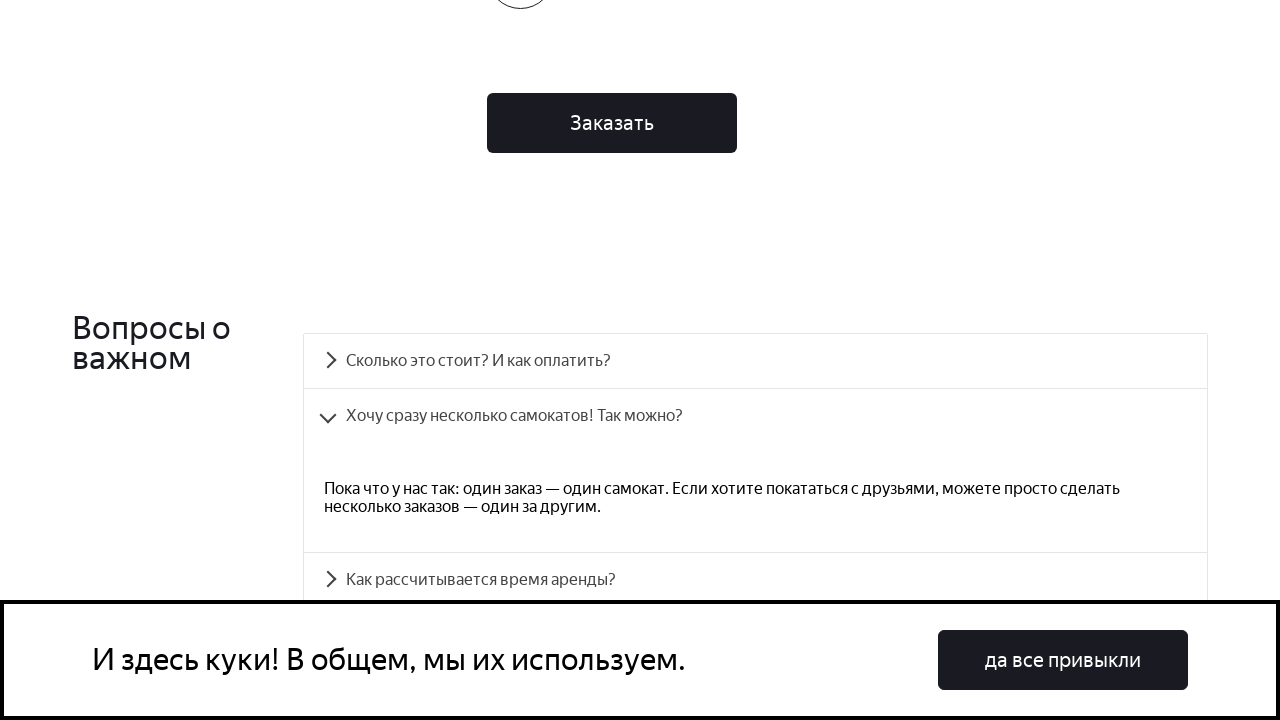

Retrieved visible panel ID: accordion__panel-1
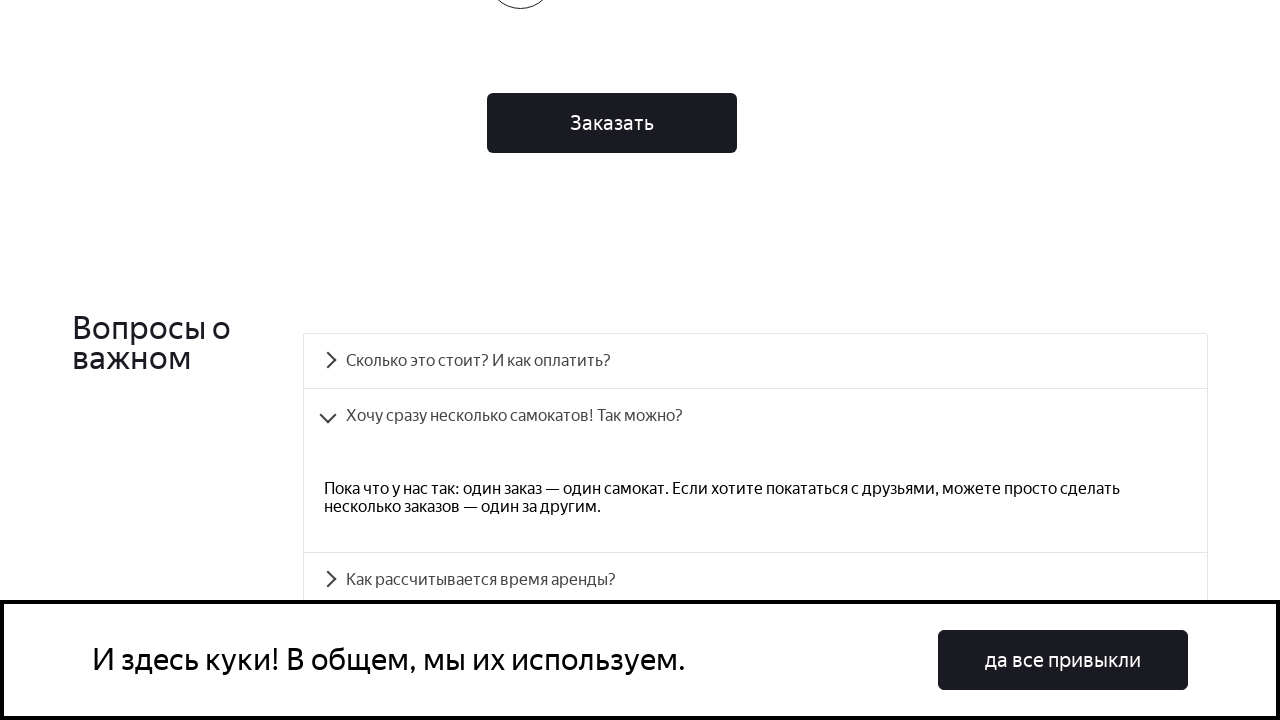

Assertion passed: aria-controls matches visible panel ID for button 2
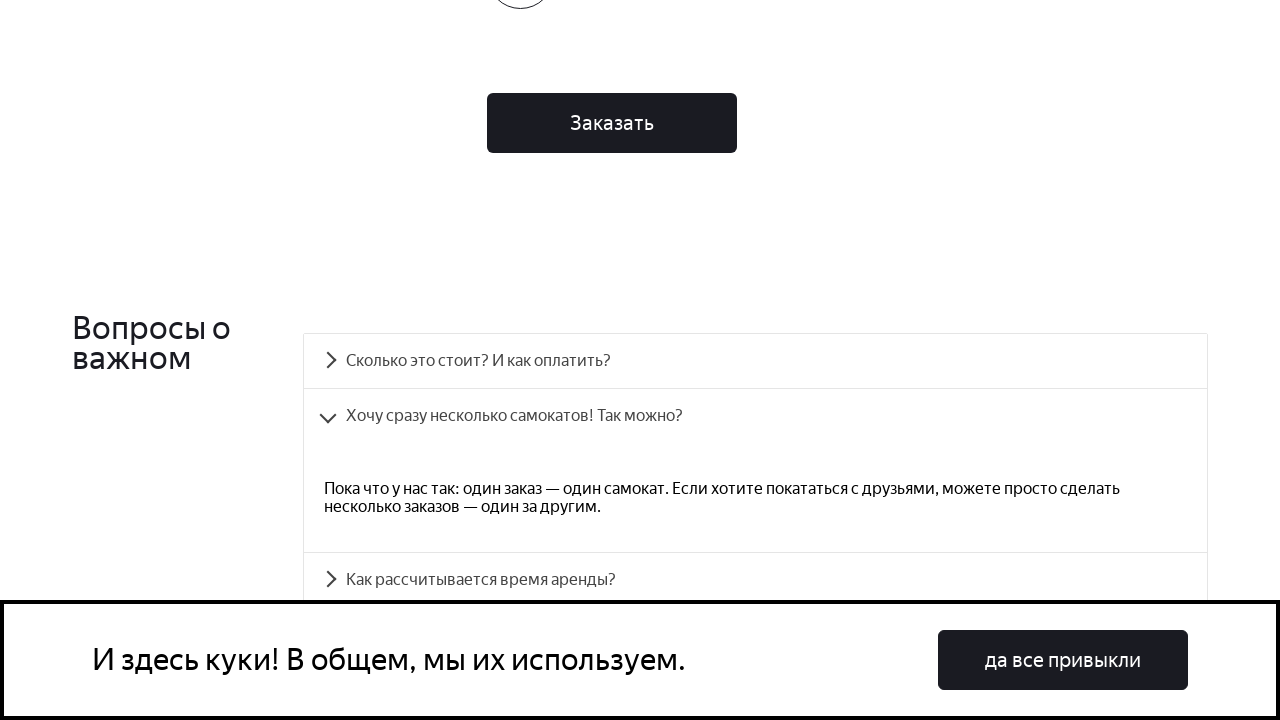

Scrolled FAQ button 3 into view
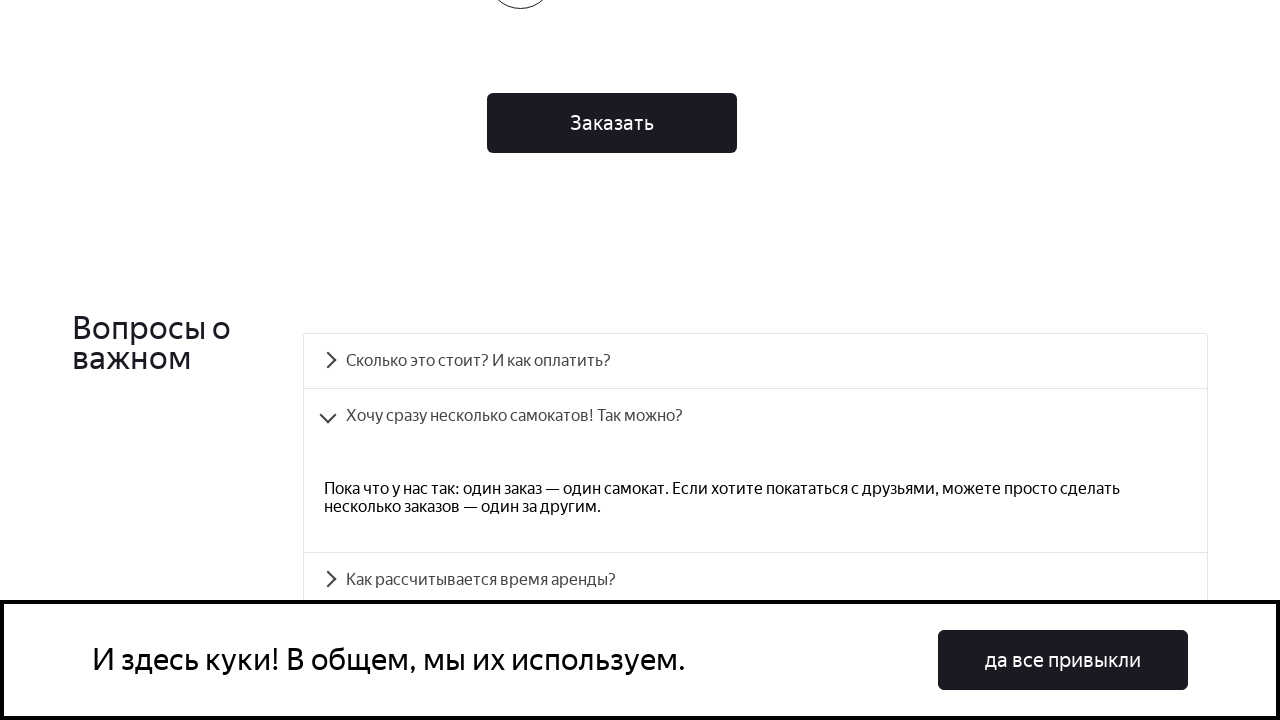

Clicked FAQ button 3 at (755, 580) on .accordion__button, [data-accordion-component='AccordionItemButton'] >> nth=2
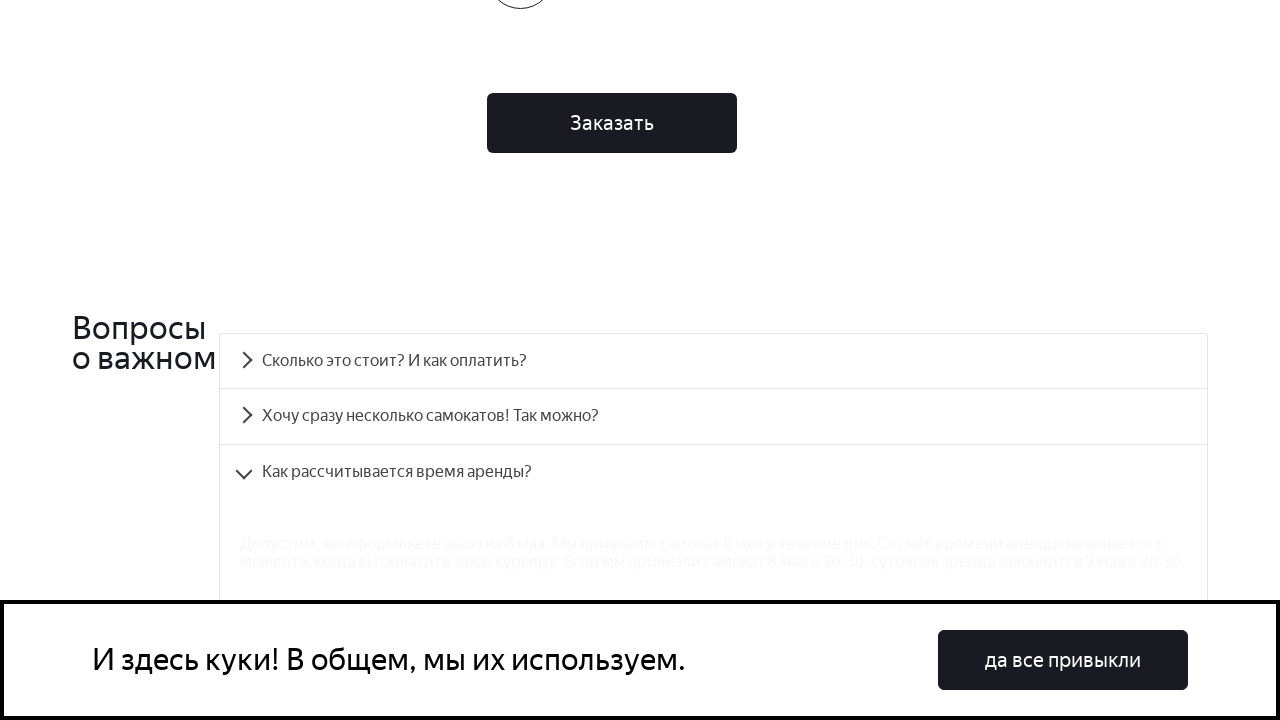

Waited for response panel animation to complete
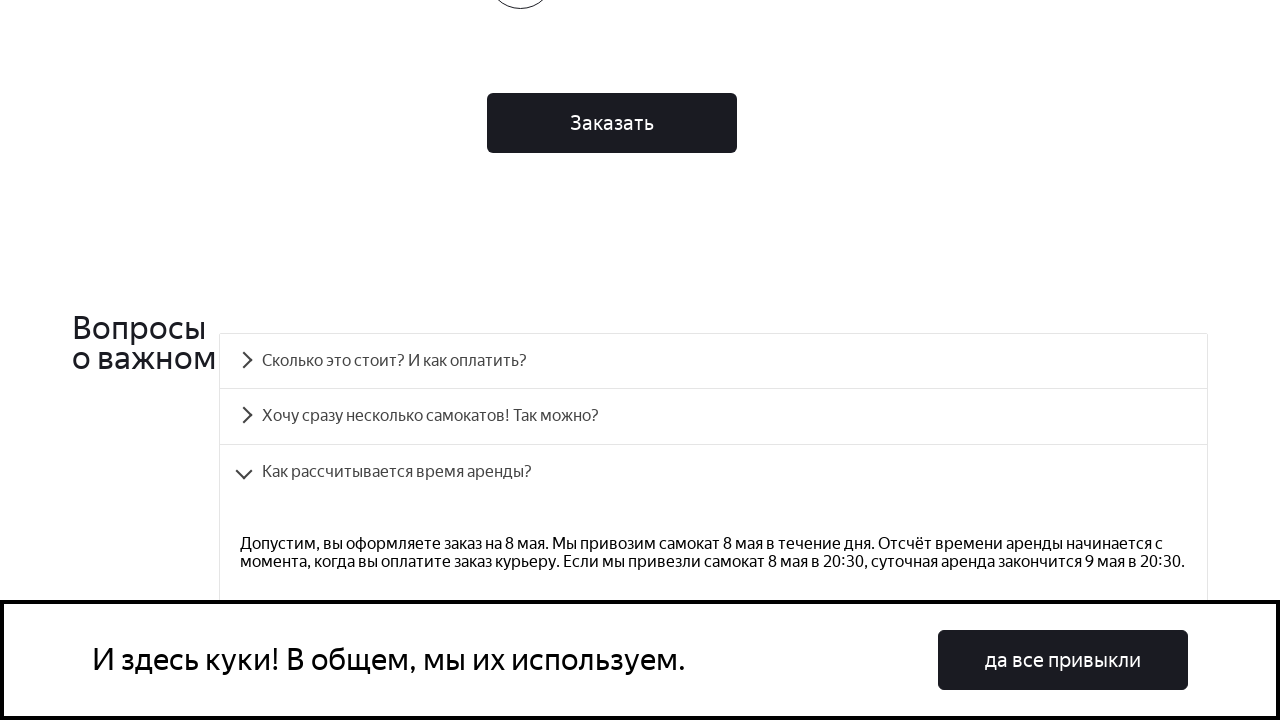

Retrieved aria-controls attribute: accordion__panel-2
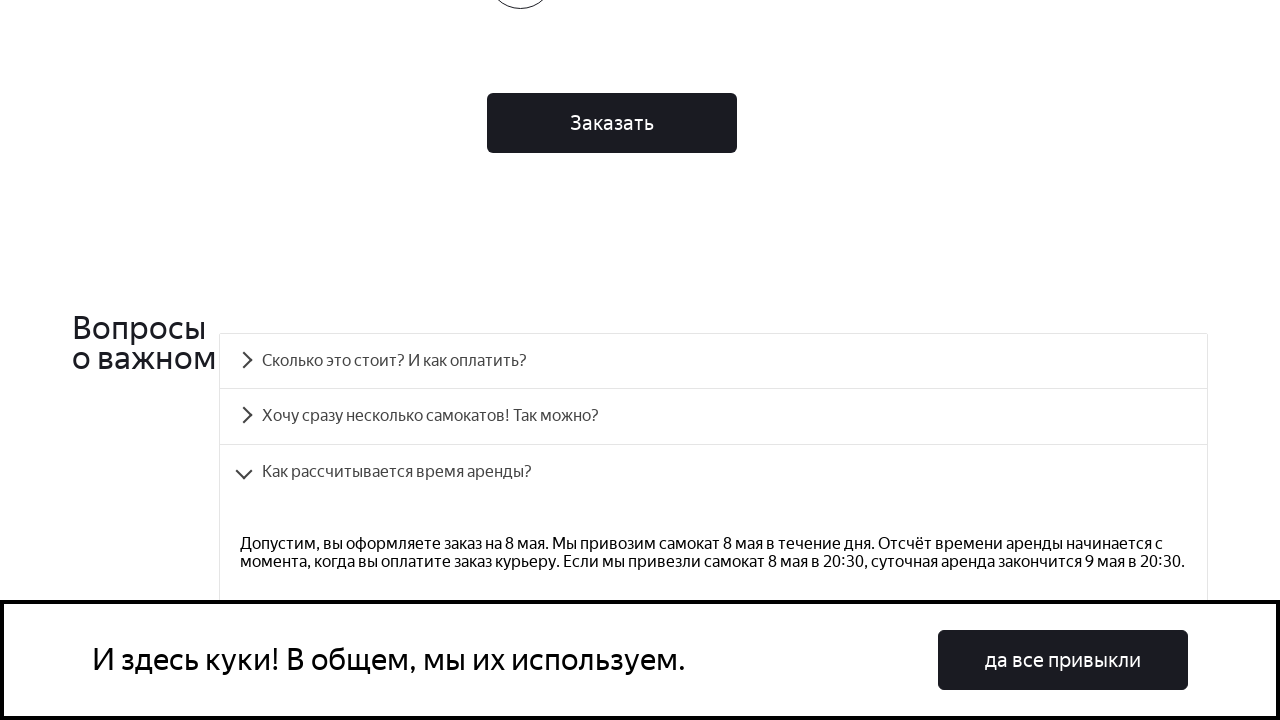

Retrieved visible panel ID: accordion__panel-2
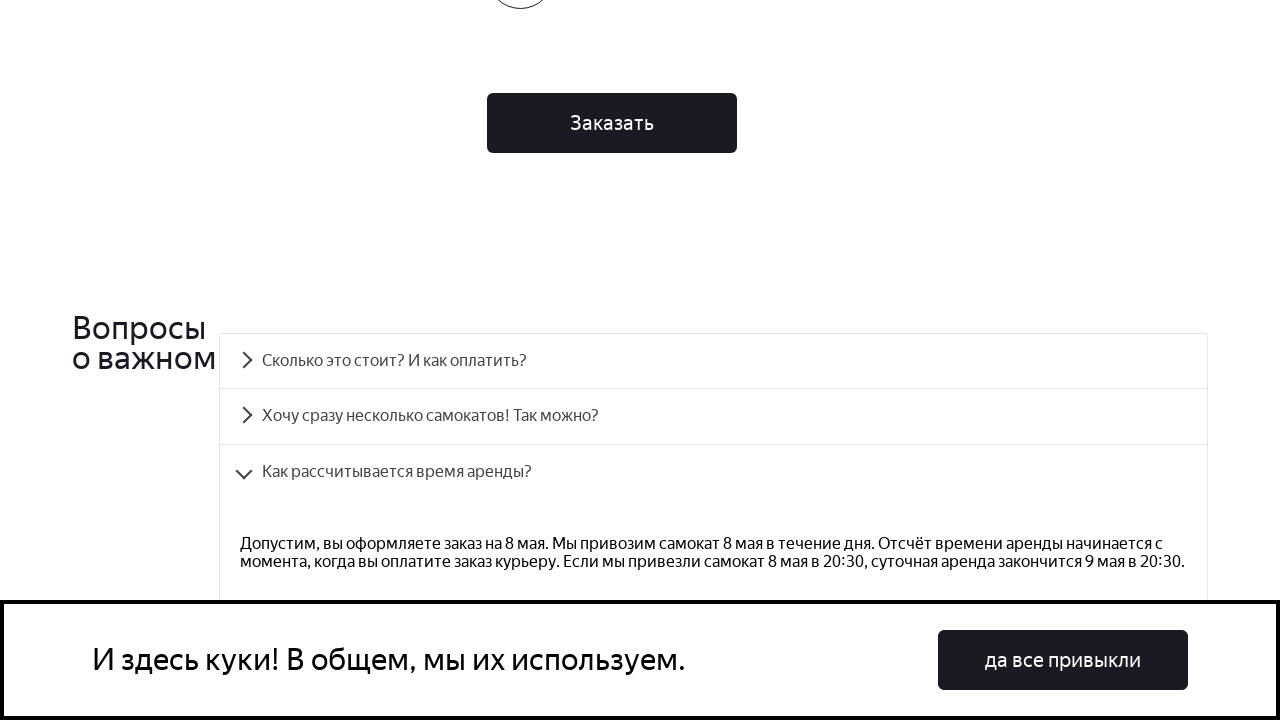

Assertion passed: aria-controls matches visible panel ID for button 3
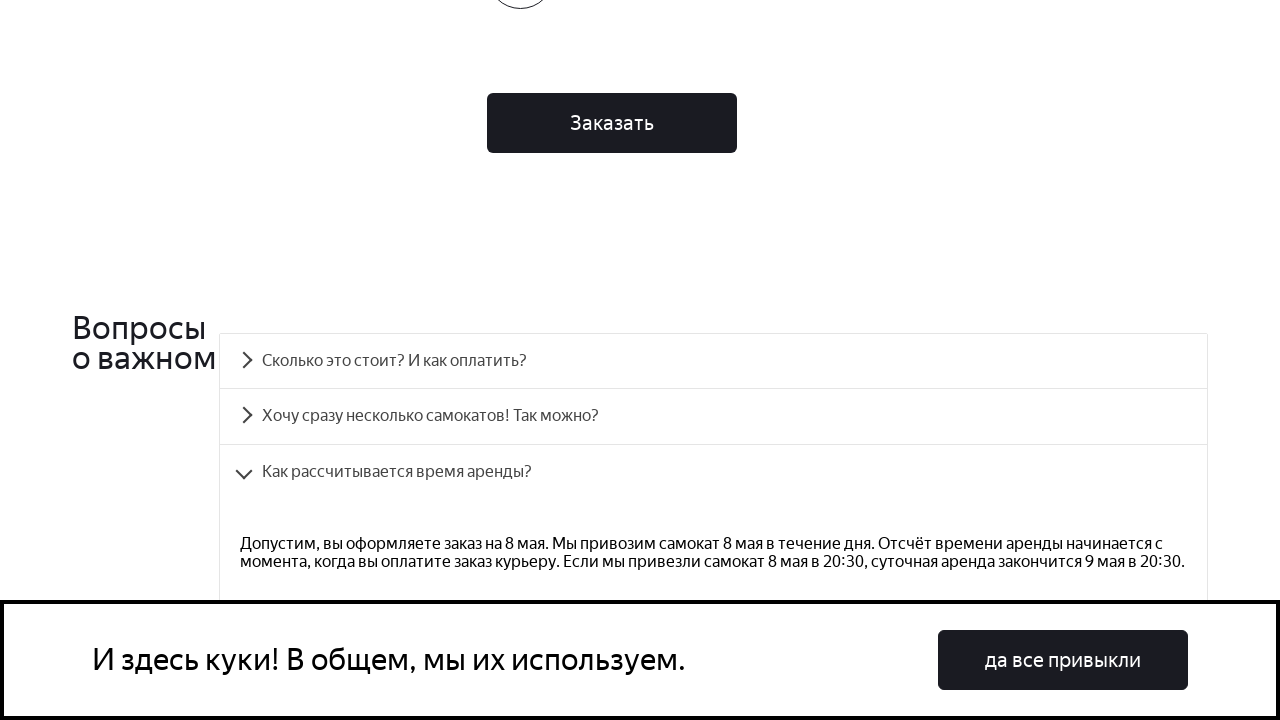

Scrolled FAQ button 4 into view
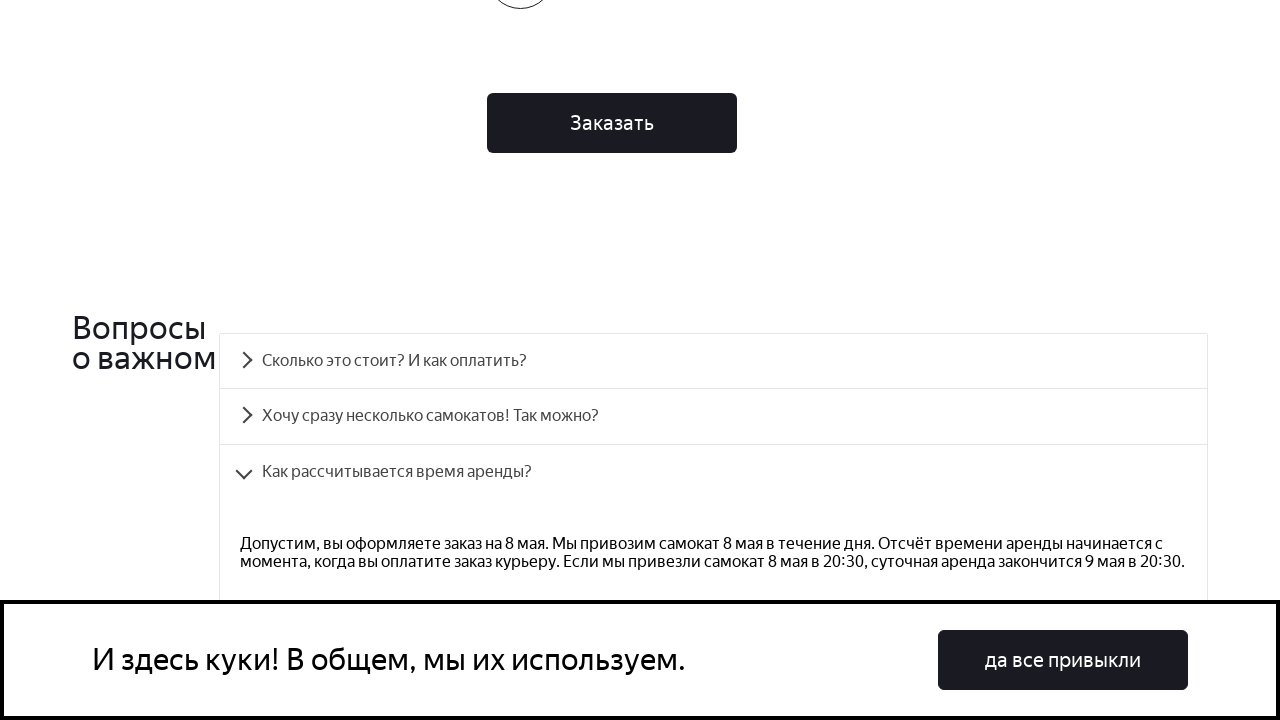

Clicked FAQ button 4 at (714, 361) on .accordion__button, [data-accordion-component='AccordionItemButton'] >> nth=3
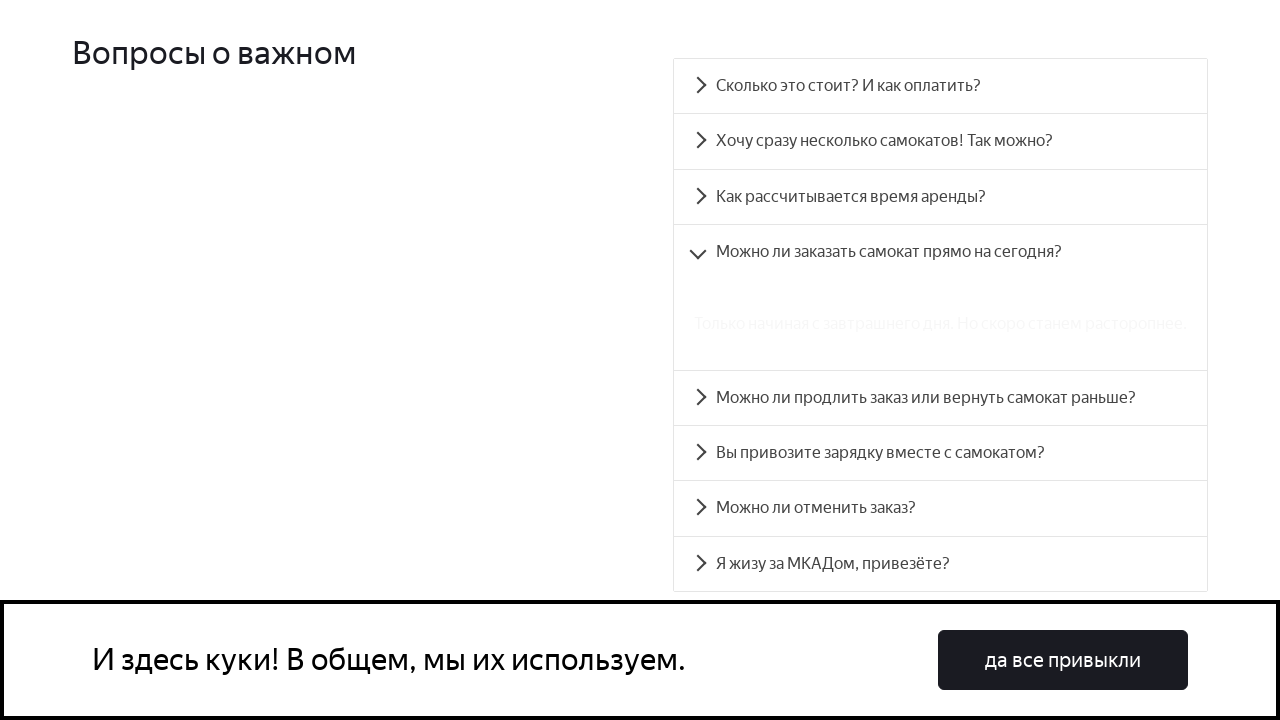

Waited for response panel animation to complete
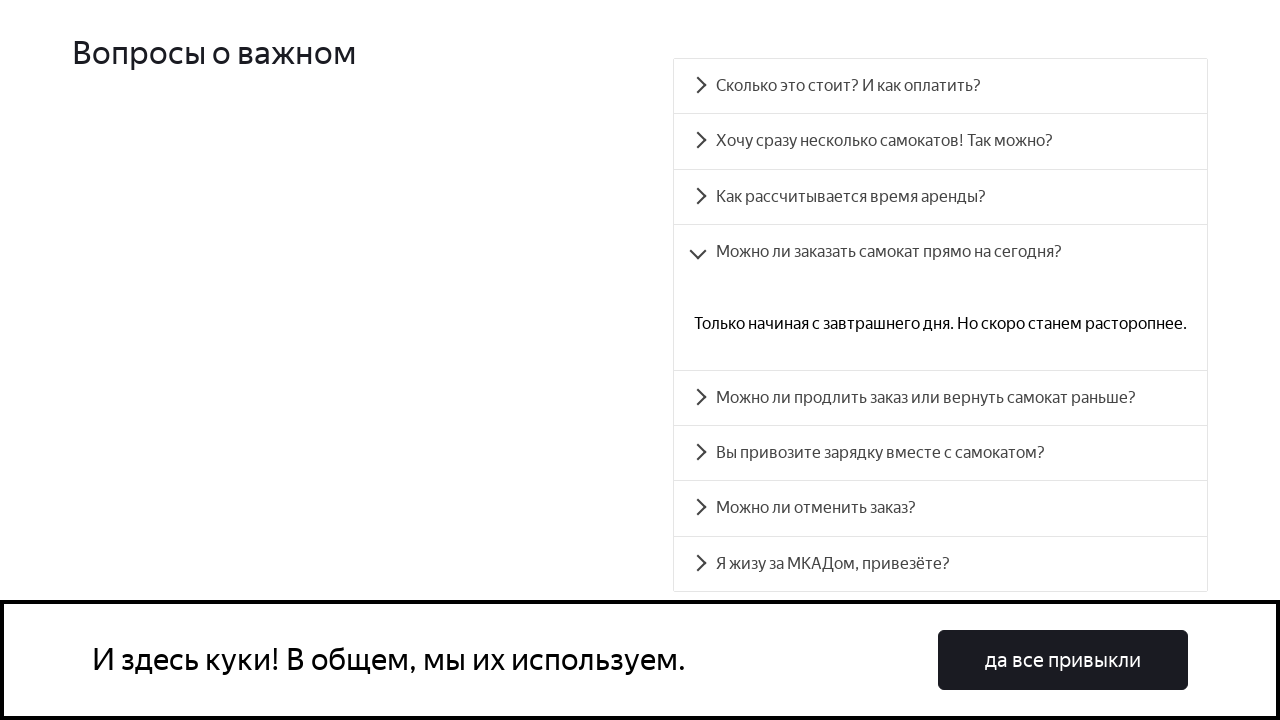

Retrieved aria-controls attribute: accordion__panel-3
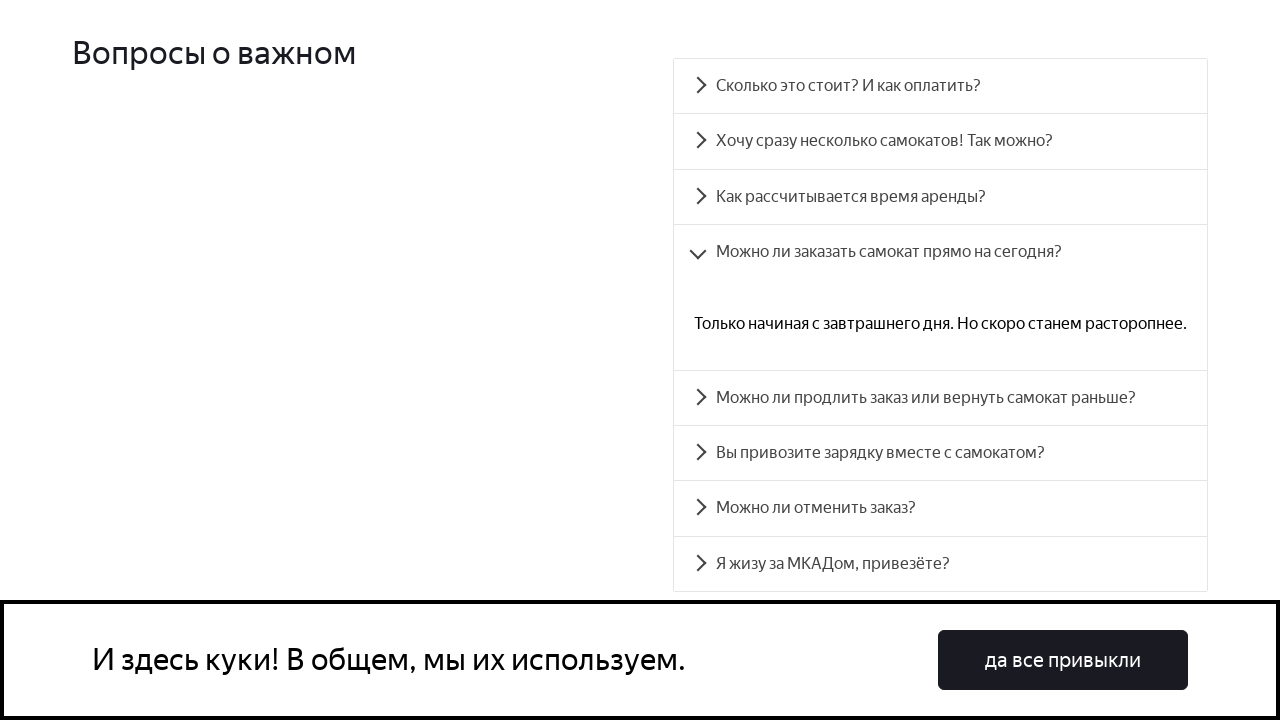

Retrieved visible panel ID: accordion__panel-3
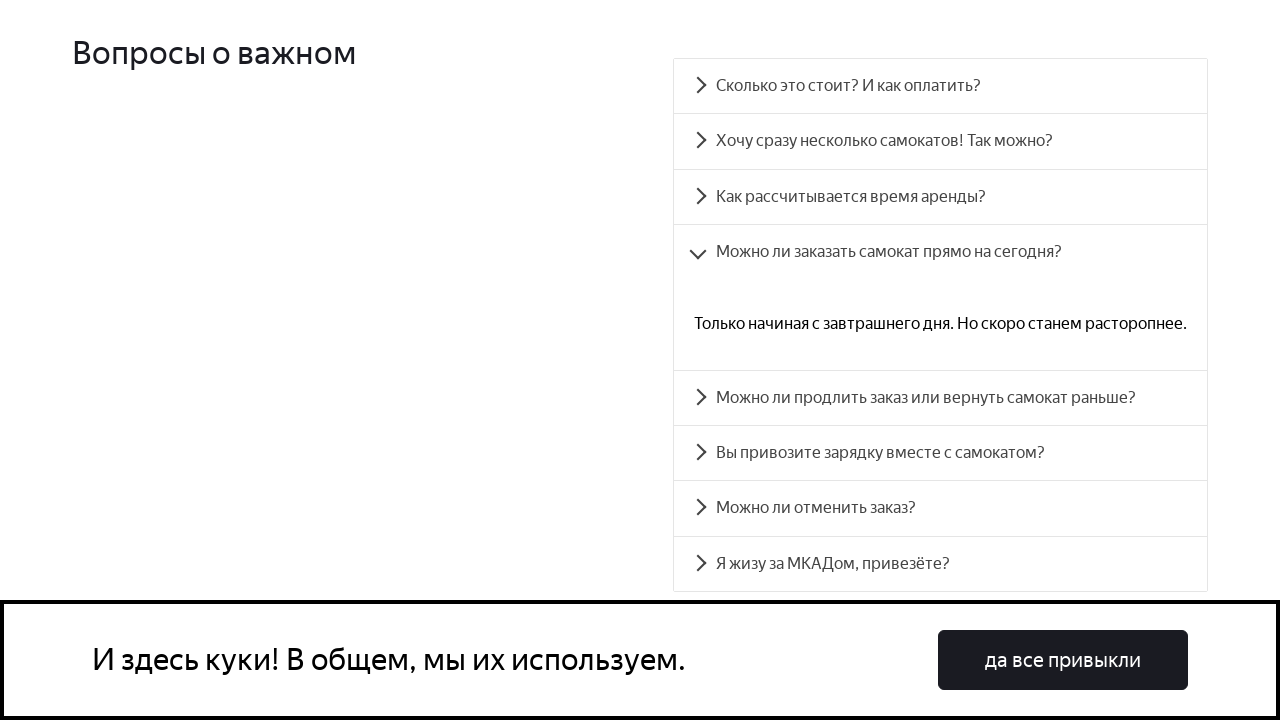

Assertion passed: aria-controls matches visible panel ID for button 4
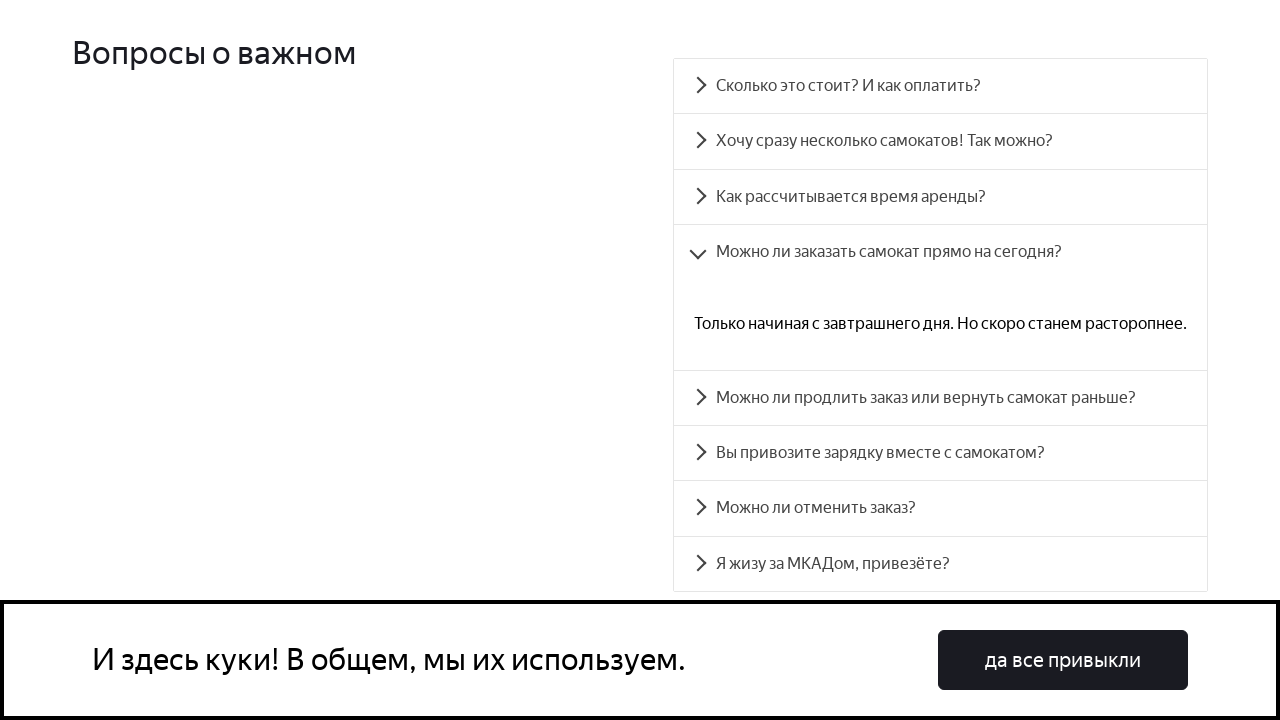

Scrolled FAQ button 5 into view
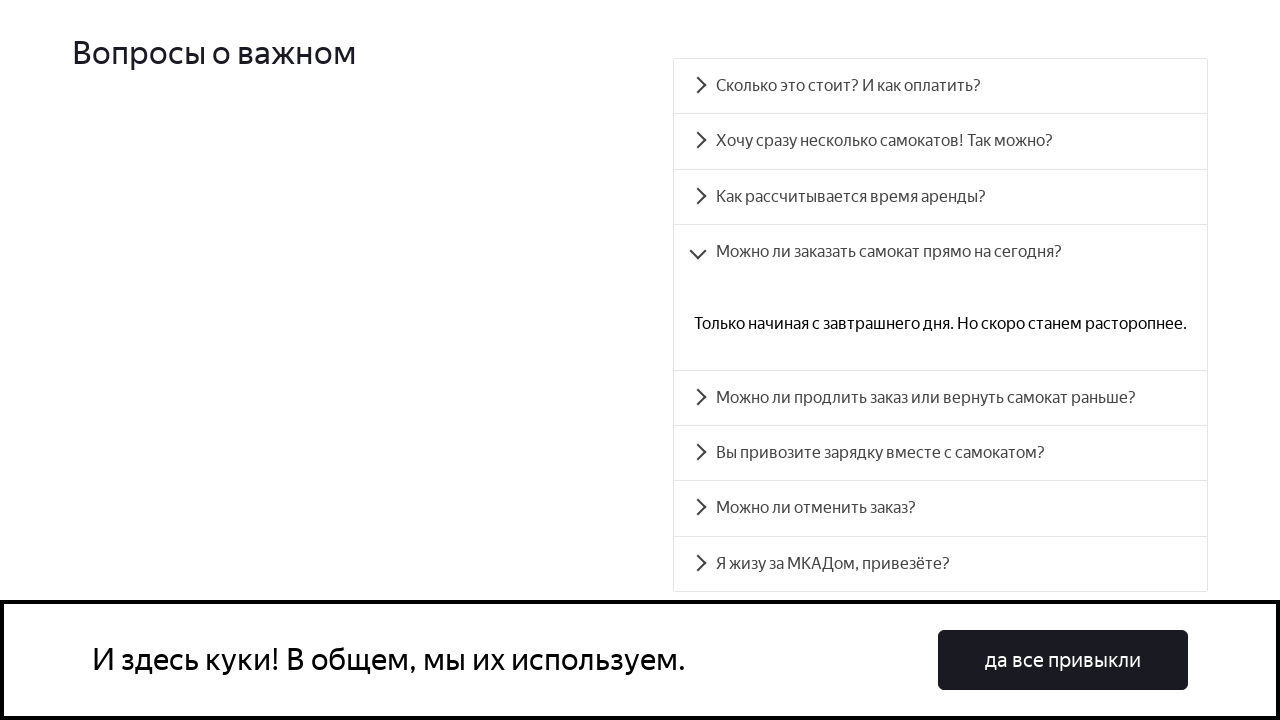

Clicked FAQ button 5 at (940, 398) on .accordion__button, [data-accordion-component='AccordionItemButton'] >> nth=4
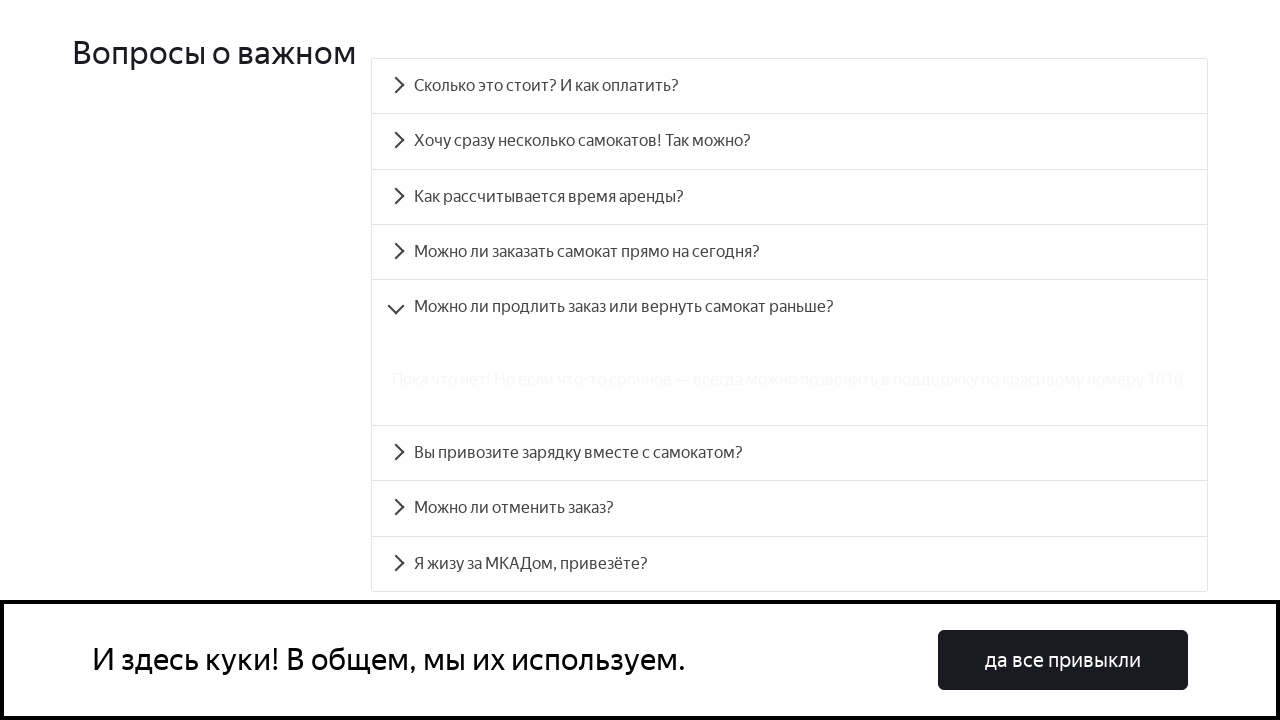

Waited for response panel animation to complete
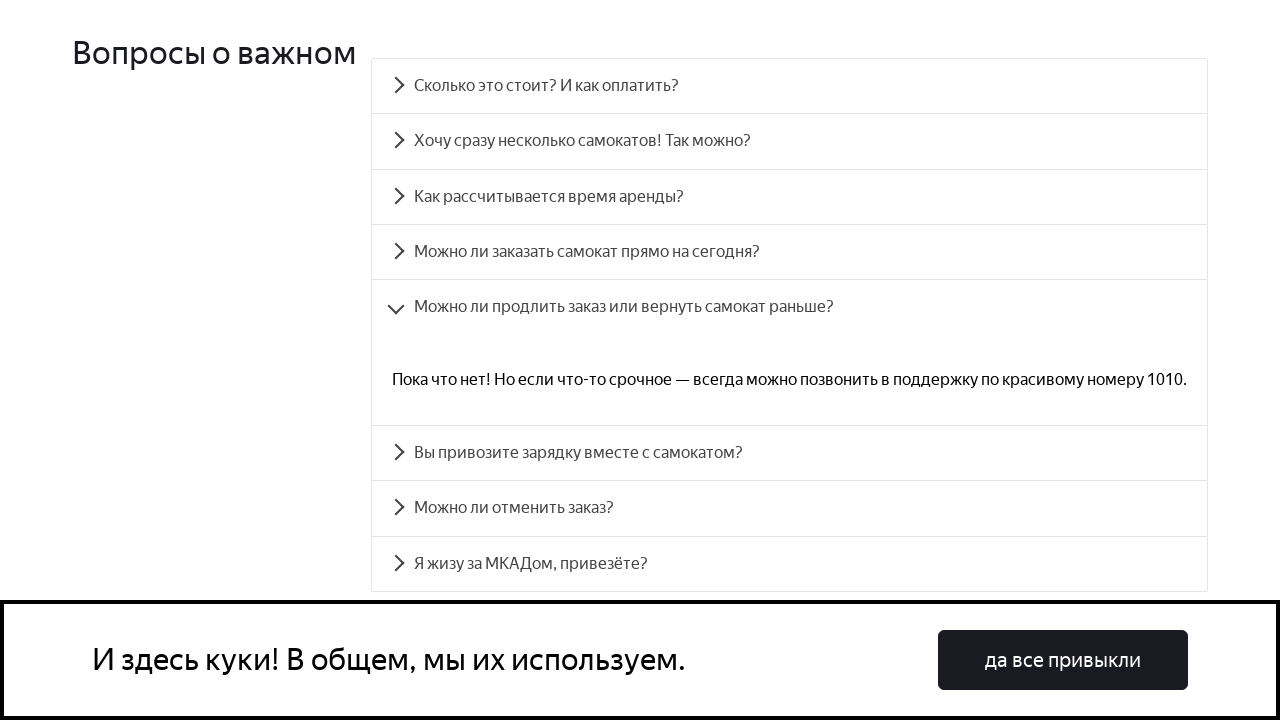

Retrieved aria-controls attribute: accordion__panel-4
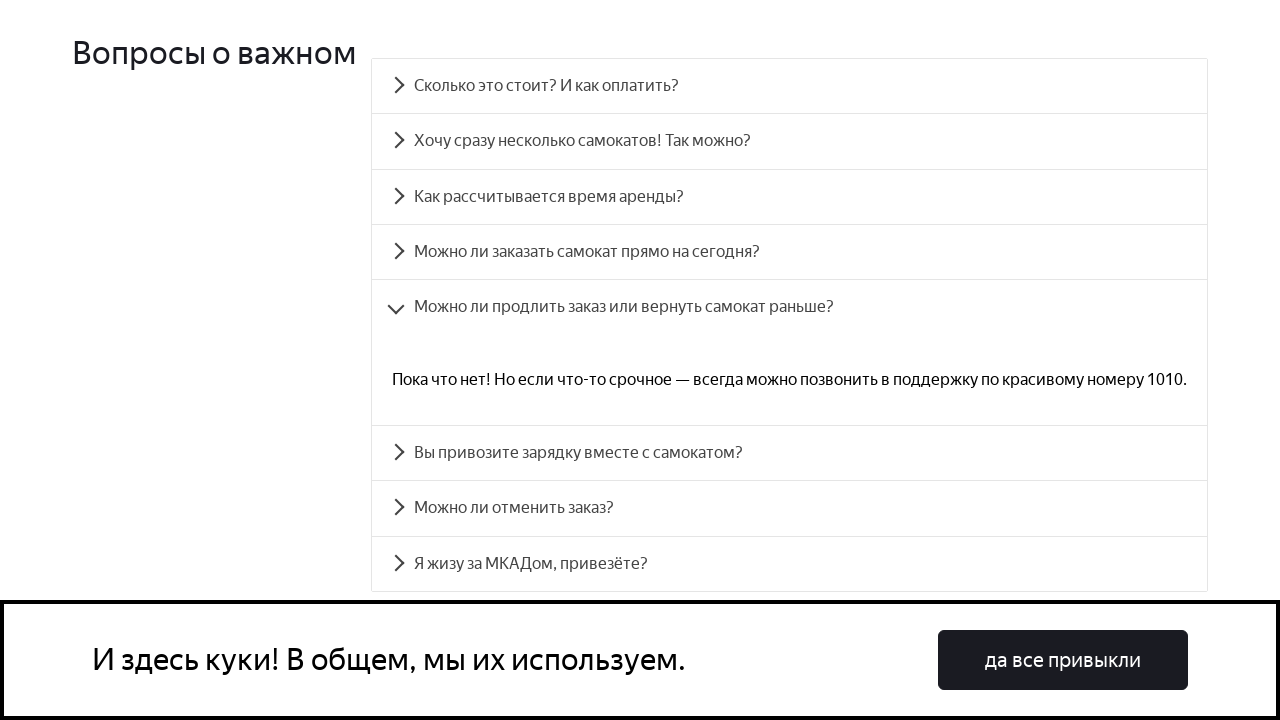

Retrieved visible panel ID: accordion__panel-4
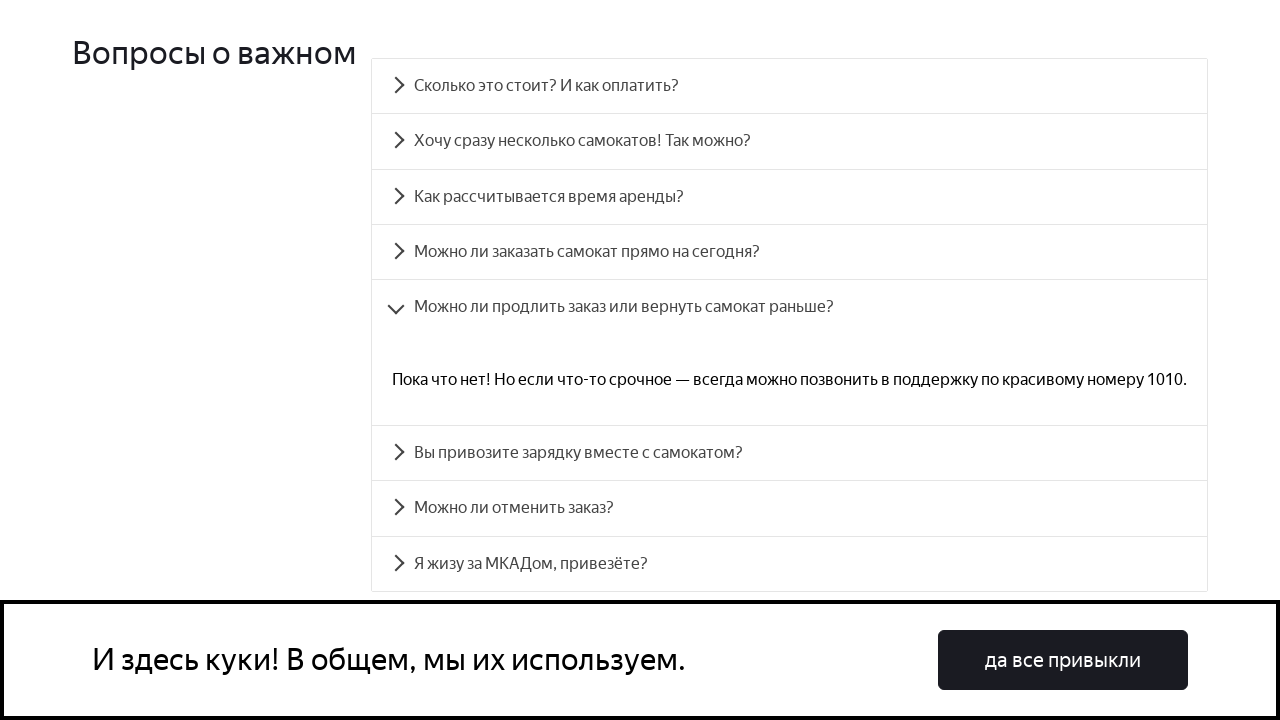

Assertion passed: aria-controls matches visible panel ID for button 5
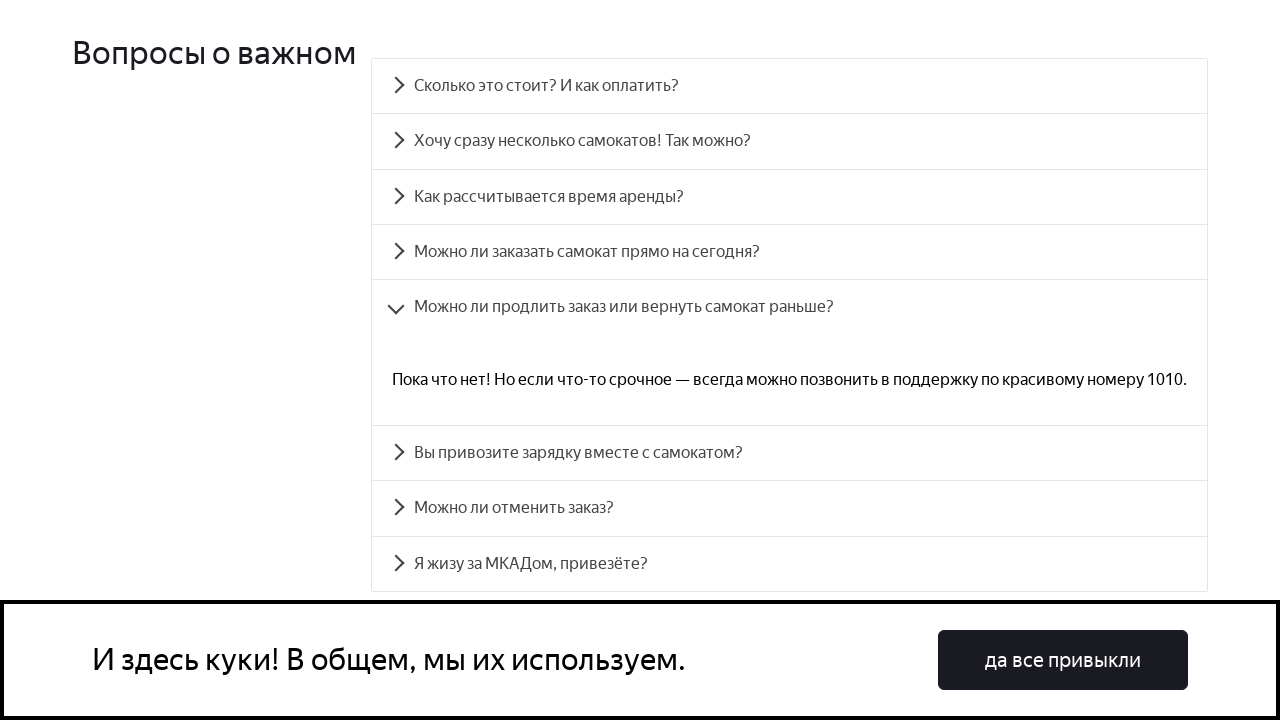

Scrolled FAQ button 6 into view
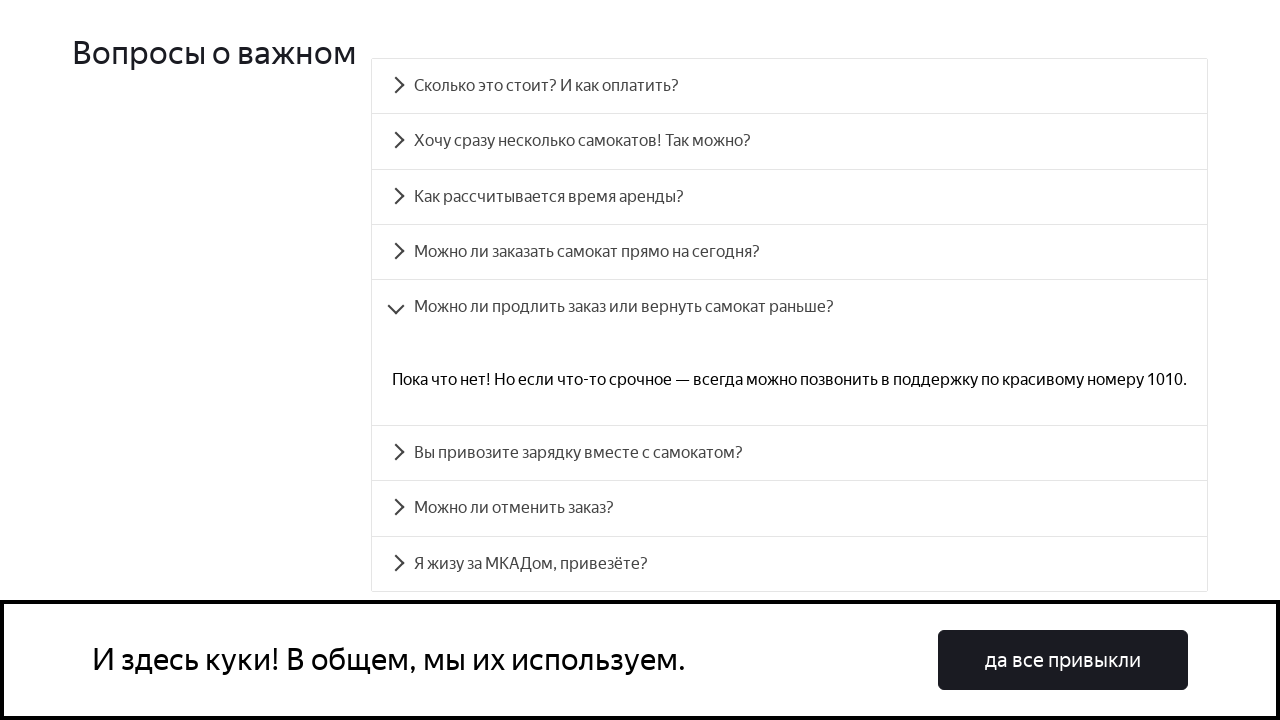

Clicked FAQ button 6 at (790, 453) on .accordion__button, [data-accordion-component='AccordionItemButton'] >> nth=5
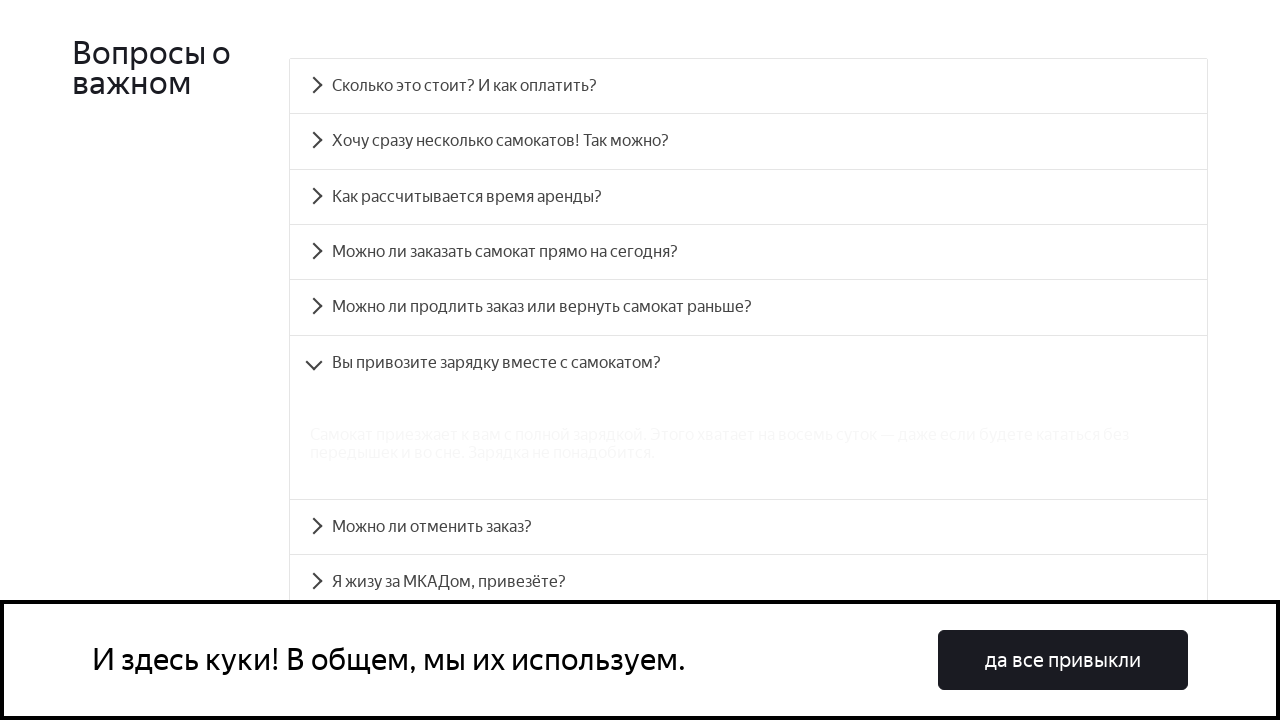

Waited for response panel animation to complete
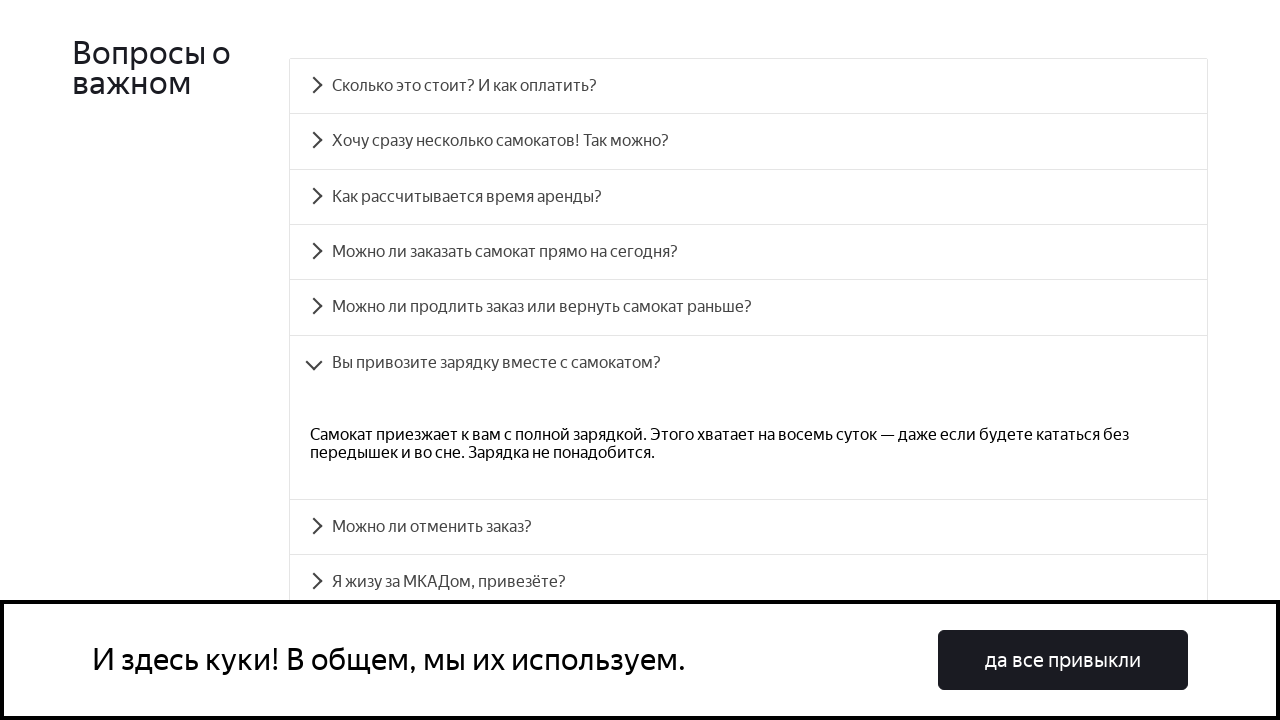

Retrieved aria-controls attribute: accordion__panel-5
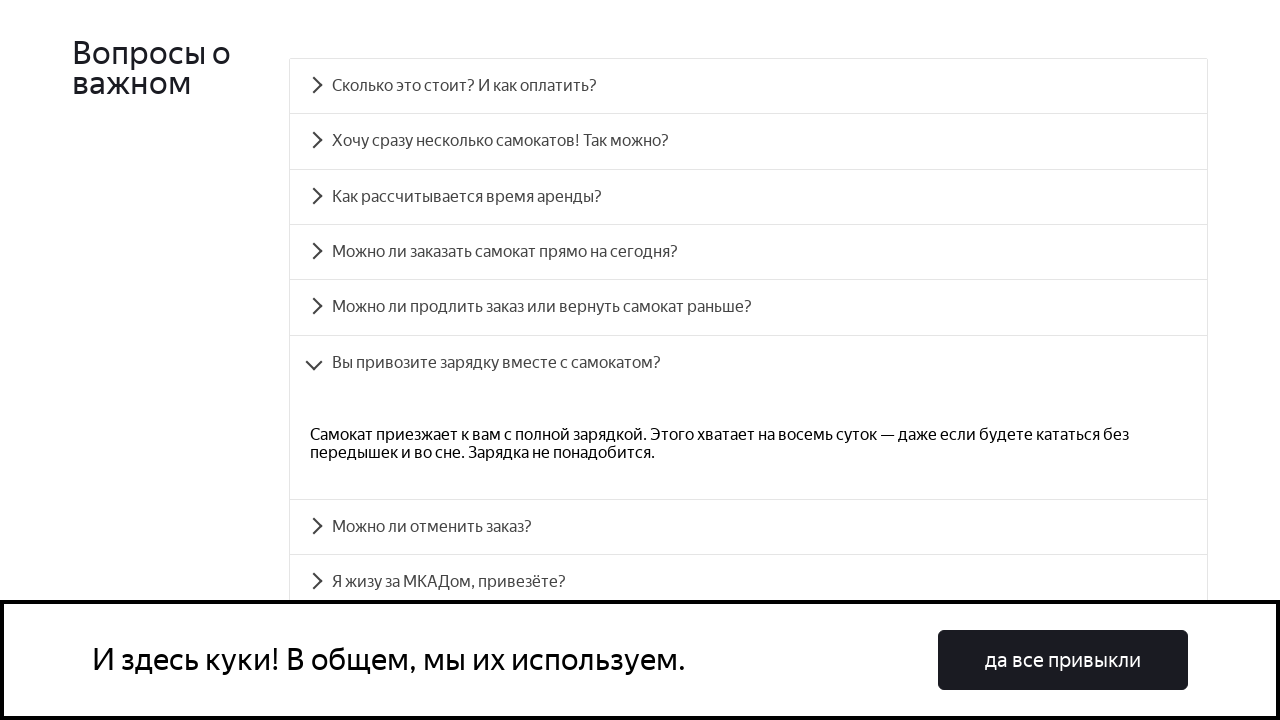

Retrieved visible panel ID: accordion__panel-5
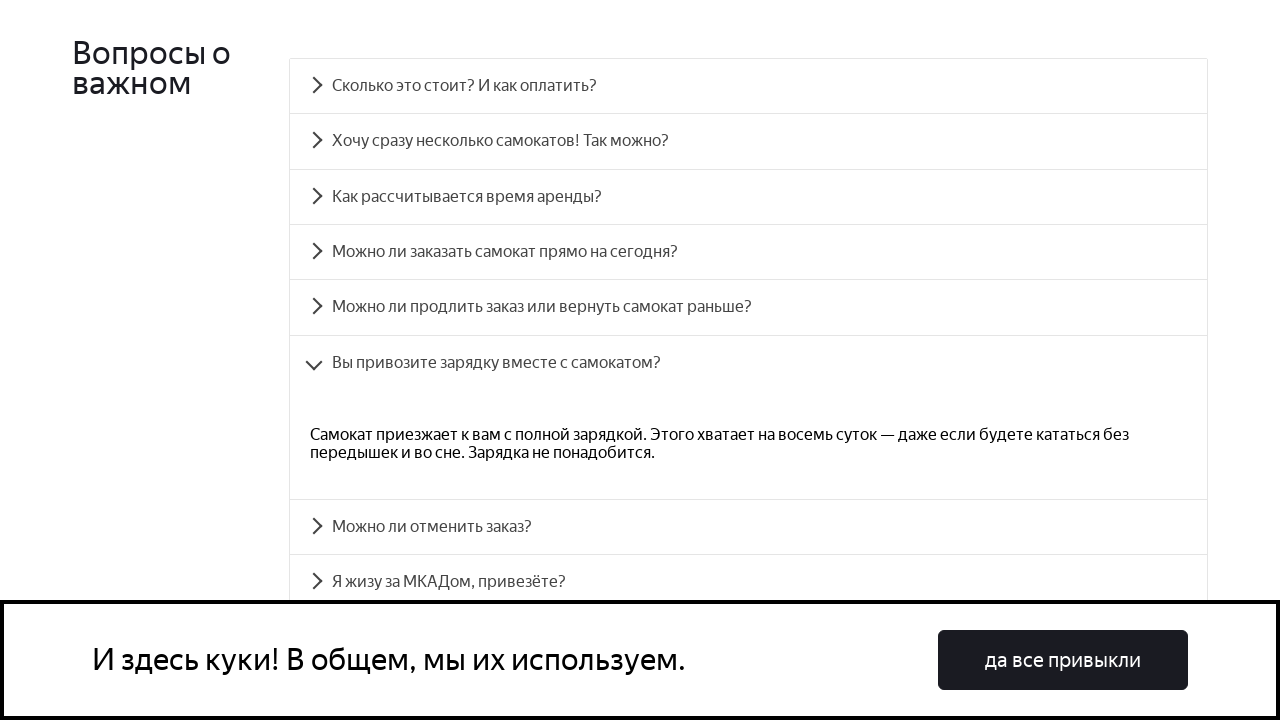

Assertion passed: aria-controls matches visible panel ID for button 6
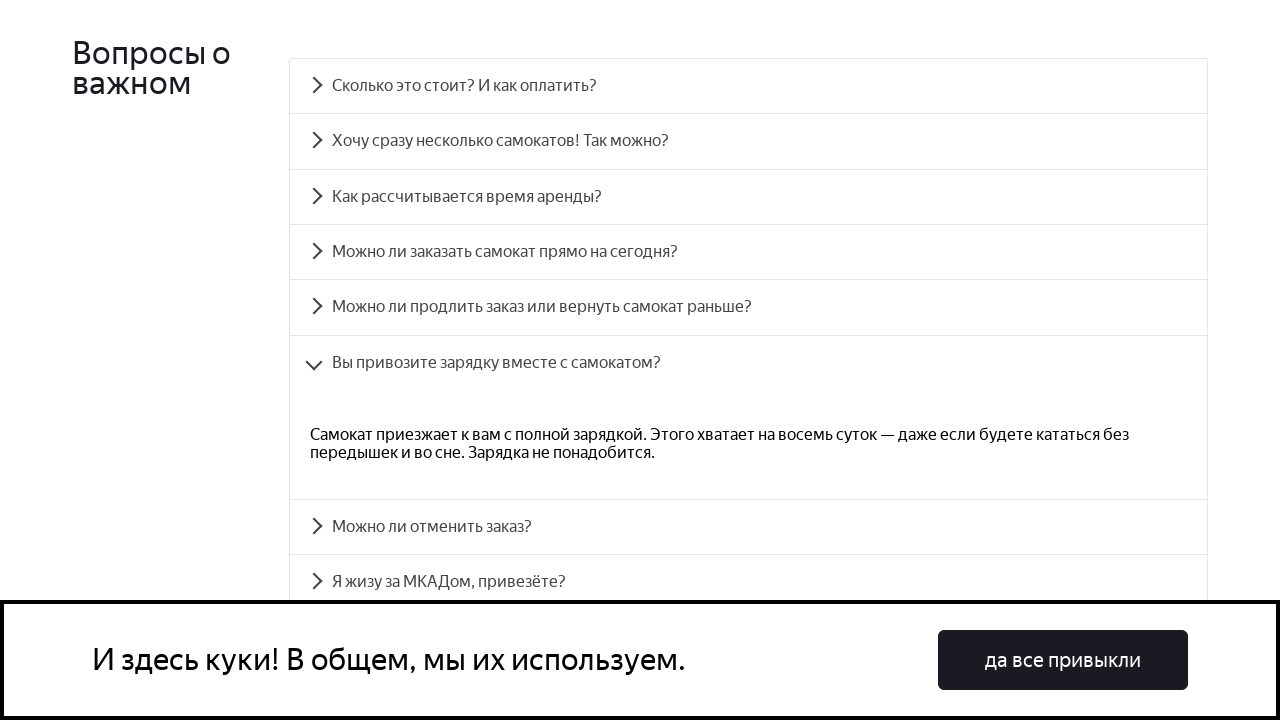

Scrolled FAQ button 7 into view
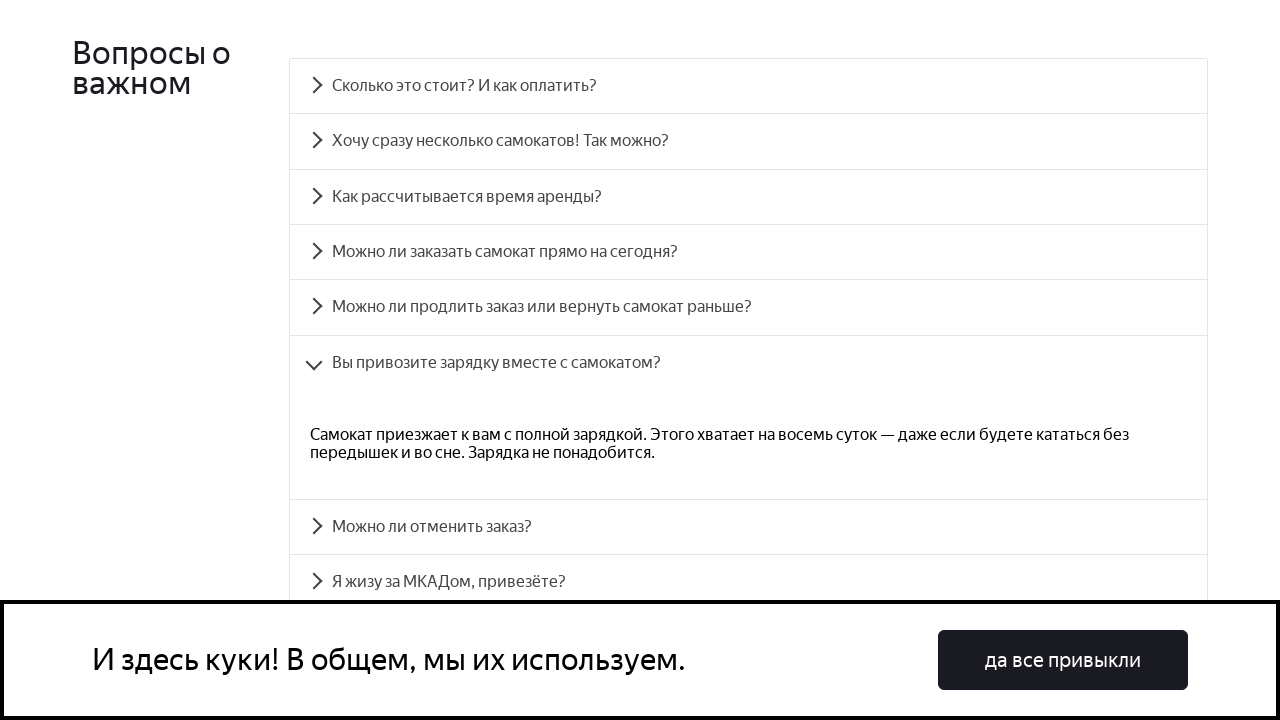

Clicked FAQ button 7 at (748, 527) on .accordion__button, [data-accordion-component='AccordionItemButton'] >> nth=6
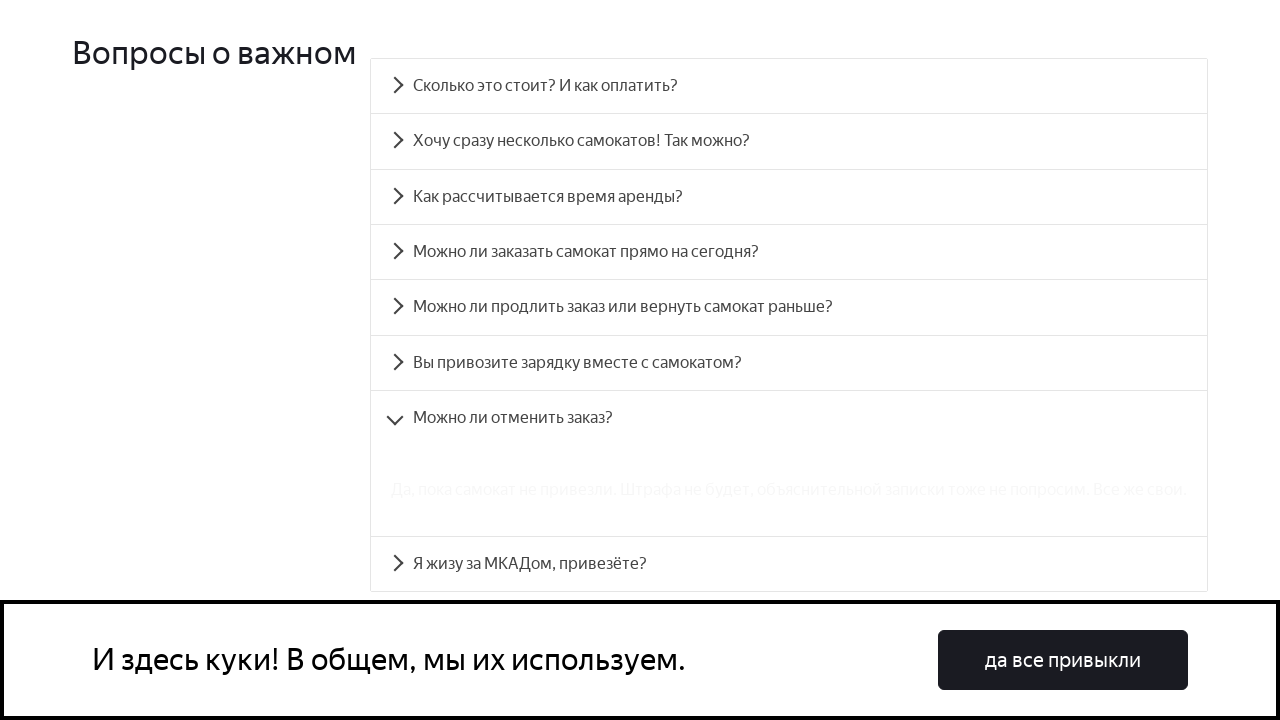

Waited for response panel animation to complete
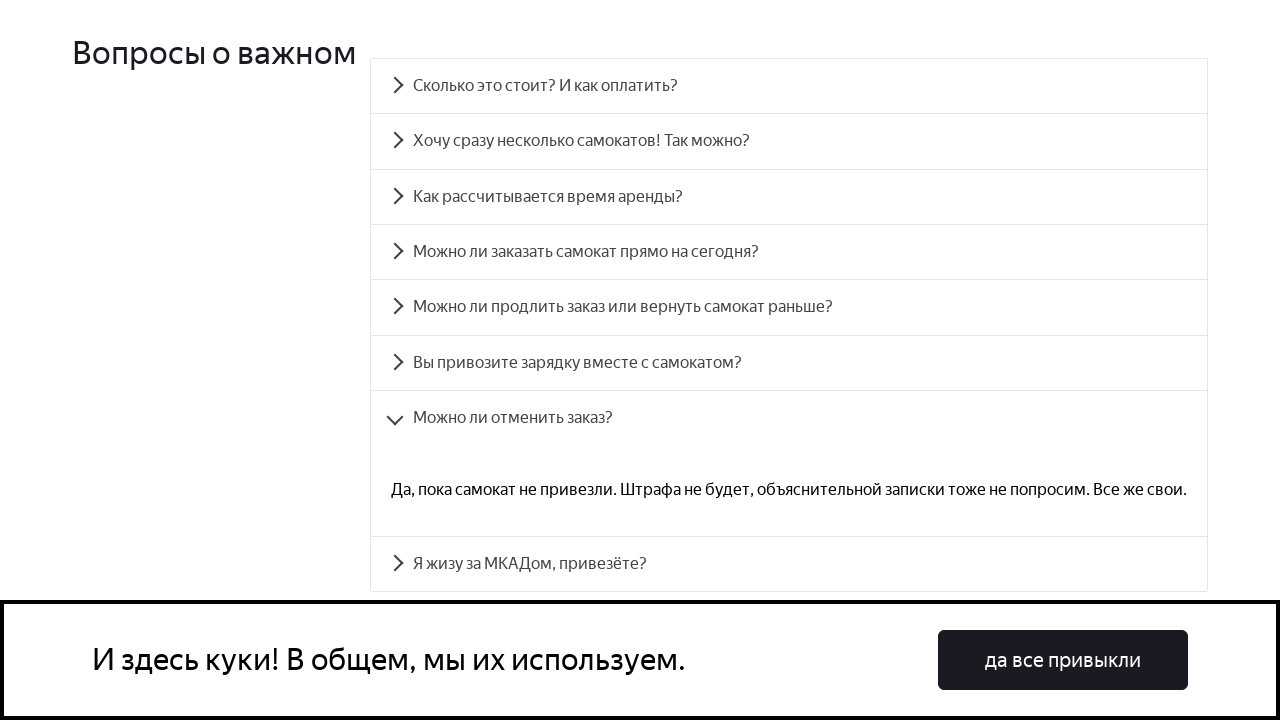

Retrieved aria-controls attribute: accordion__panel-6
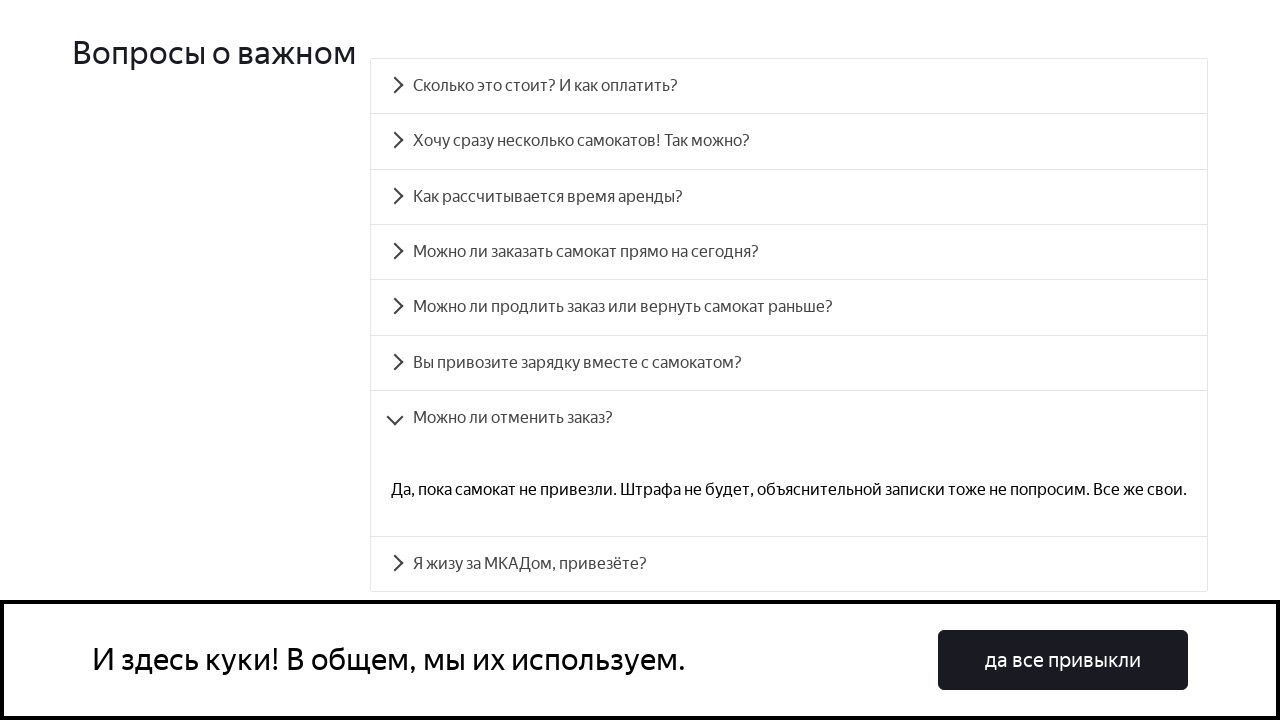

Retrieved visible panel ID: accordion__panel-6
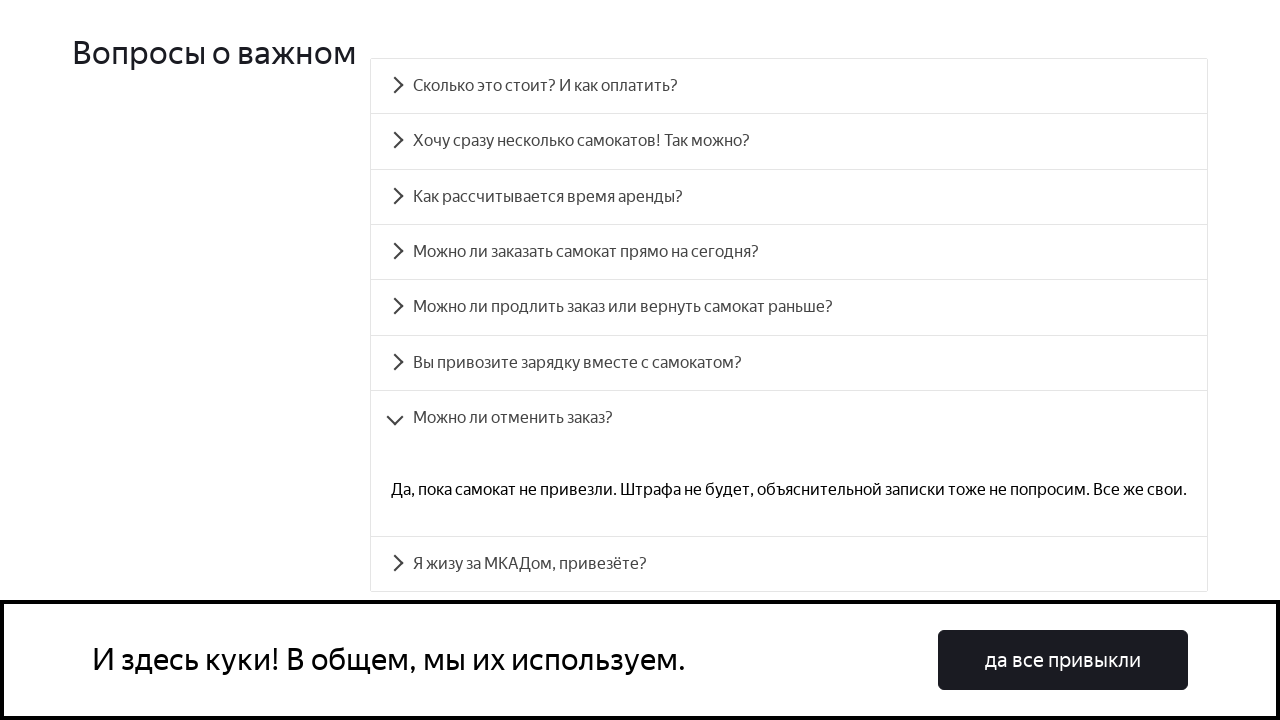

Assertion passed: aria-controls matches visible panel ID for button 7
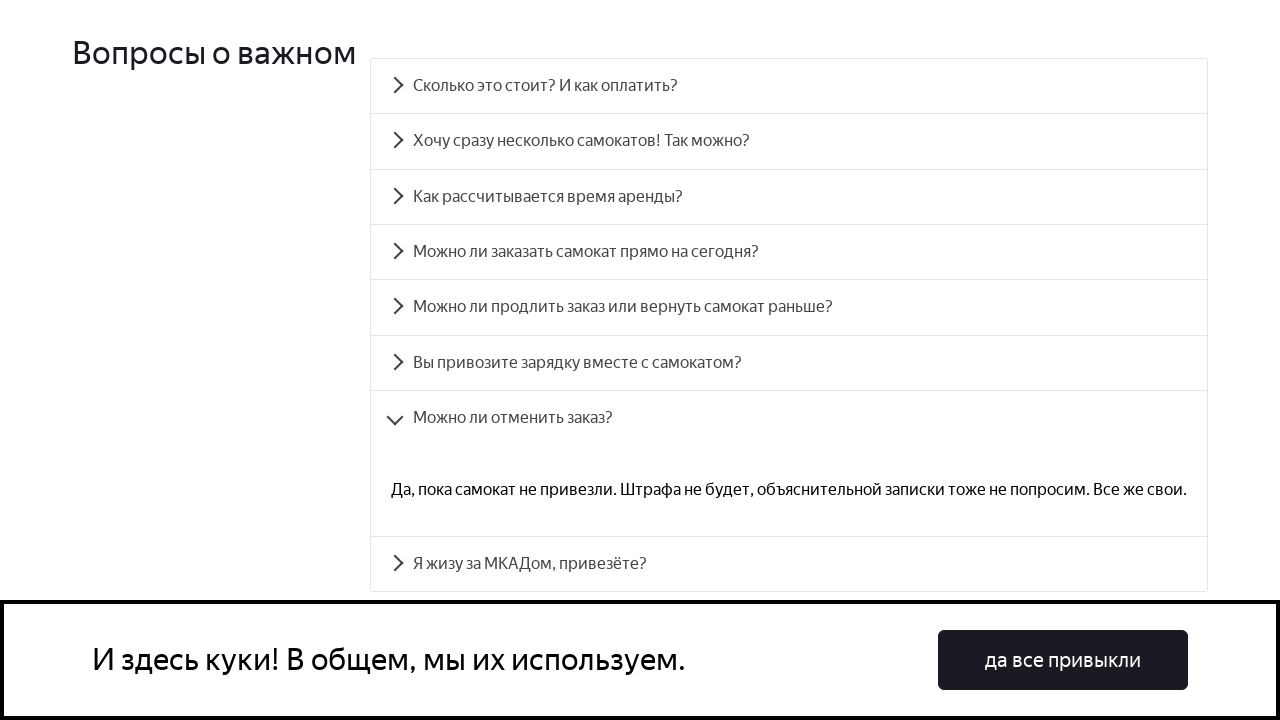

Scrolled FAQ button 8 into view
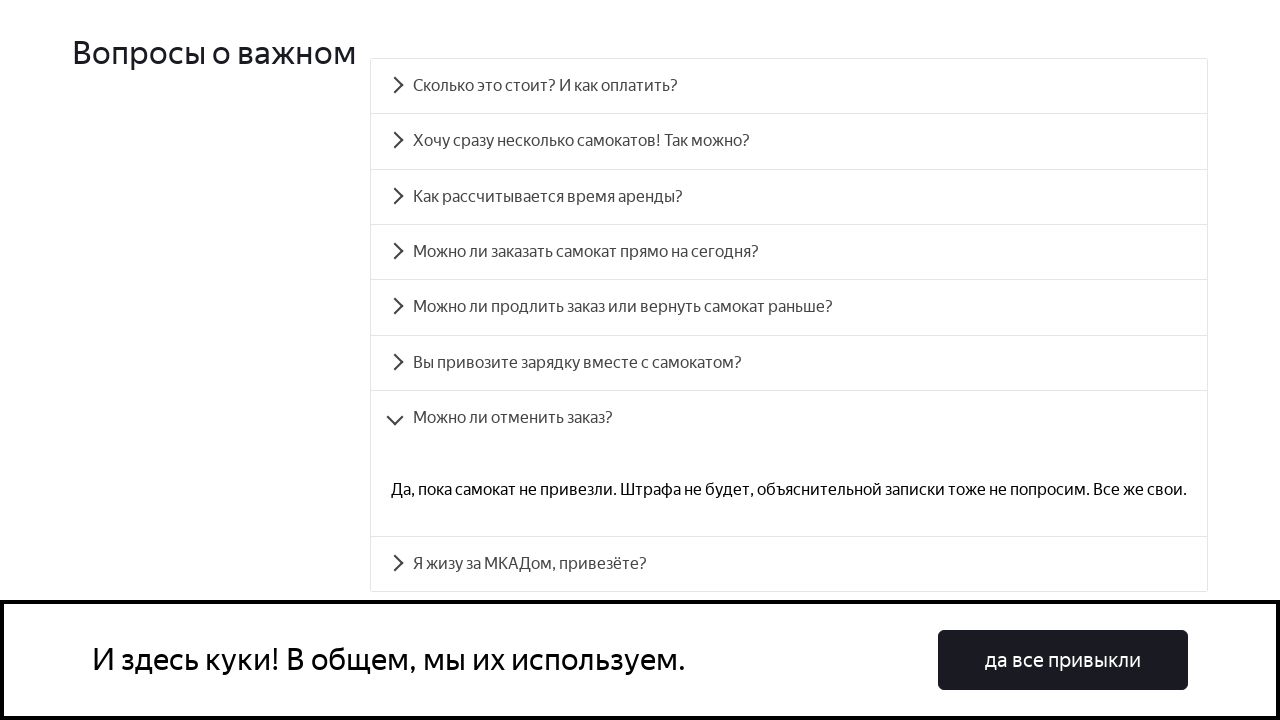

Clicked FAQ button 8 at (789, 564) on .accordion__button, [data-accordion-component='AccordionItemButton'] >> nth=7
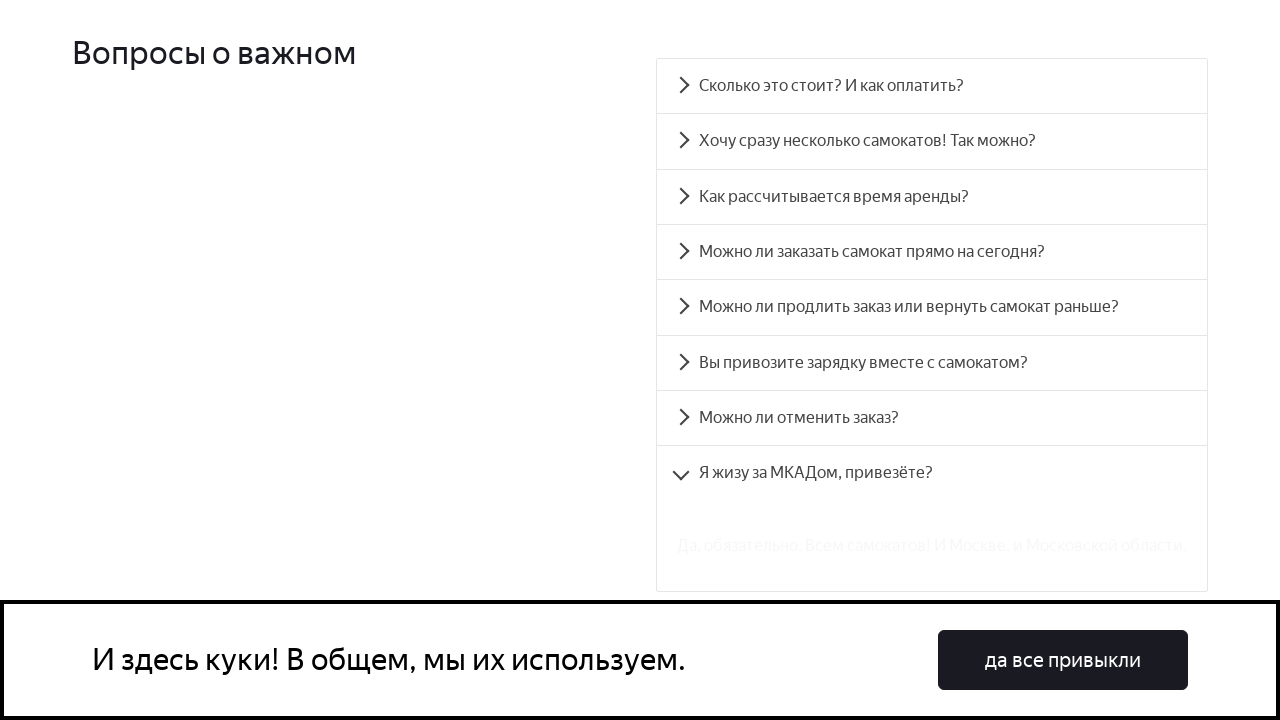

Waited for response panel animation to complete
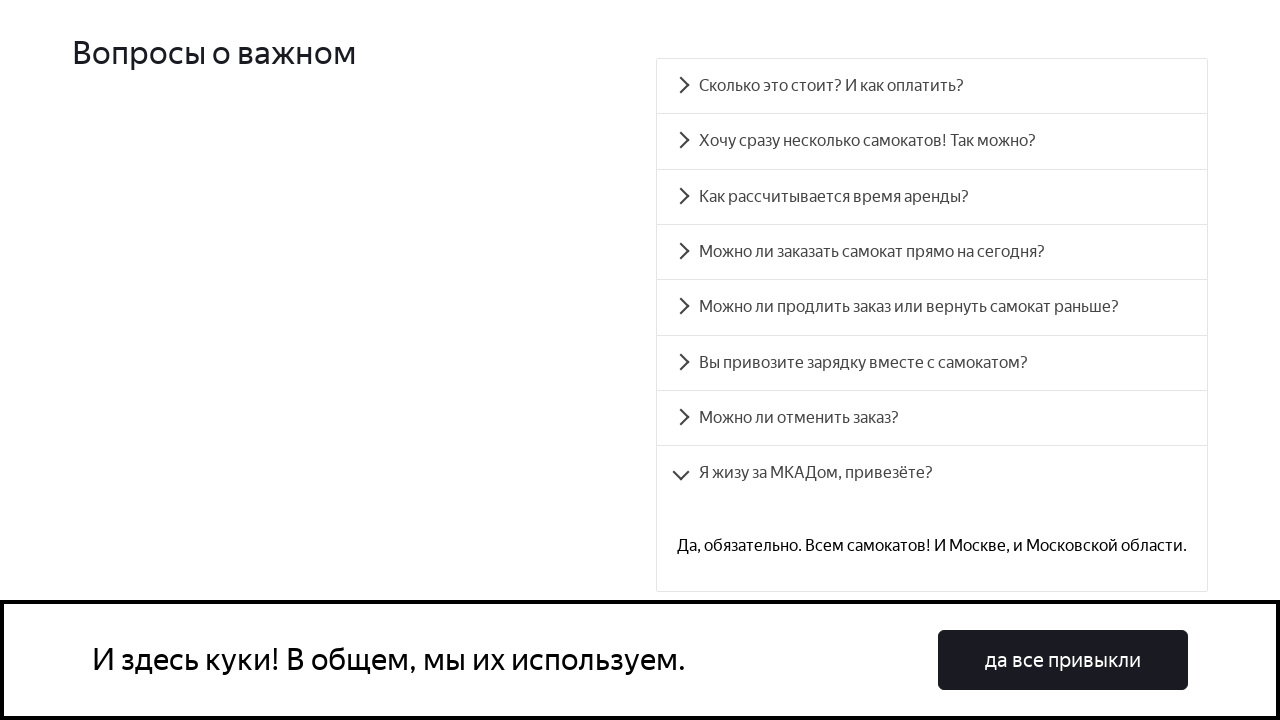

Retrieved aria-controls attribute: accordion__panel-7
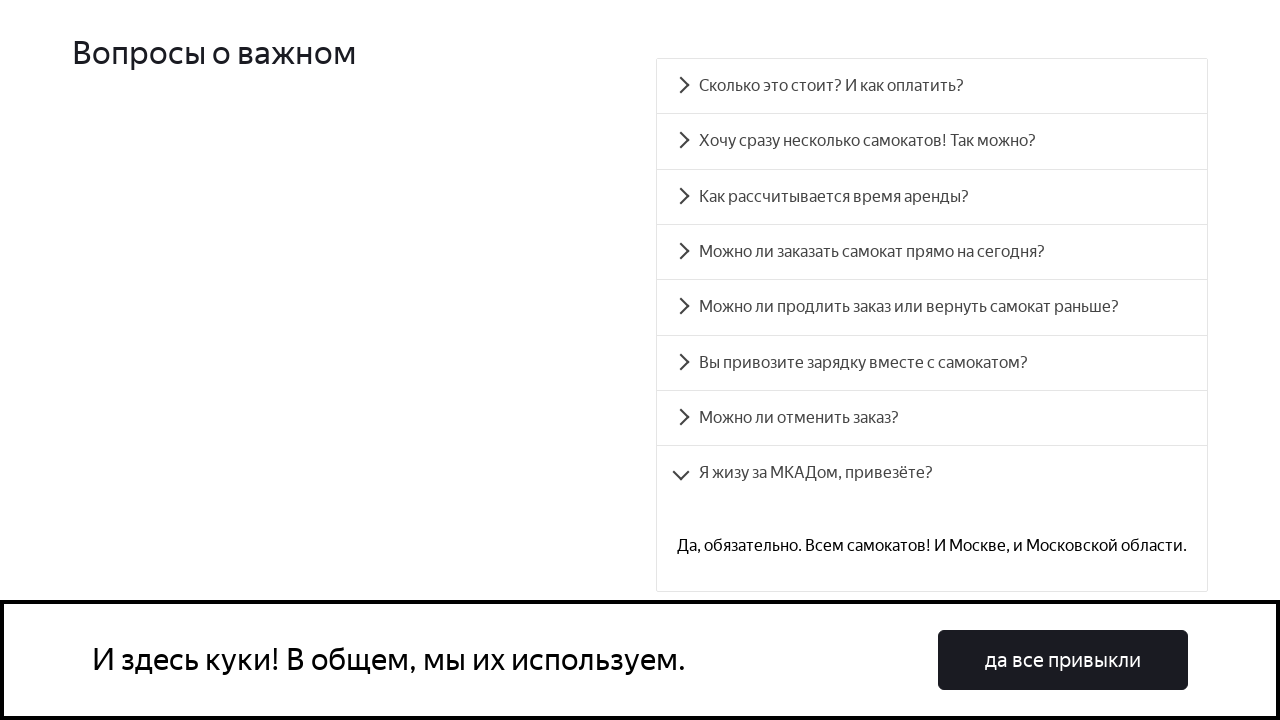

Retrieved visible panel ID: accordion__panel-7
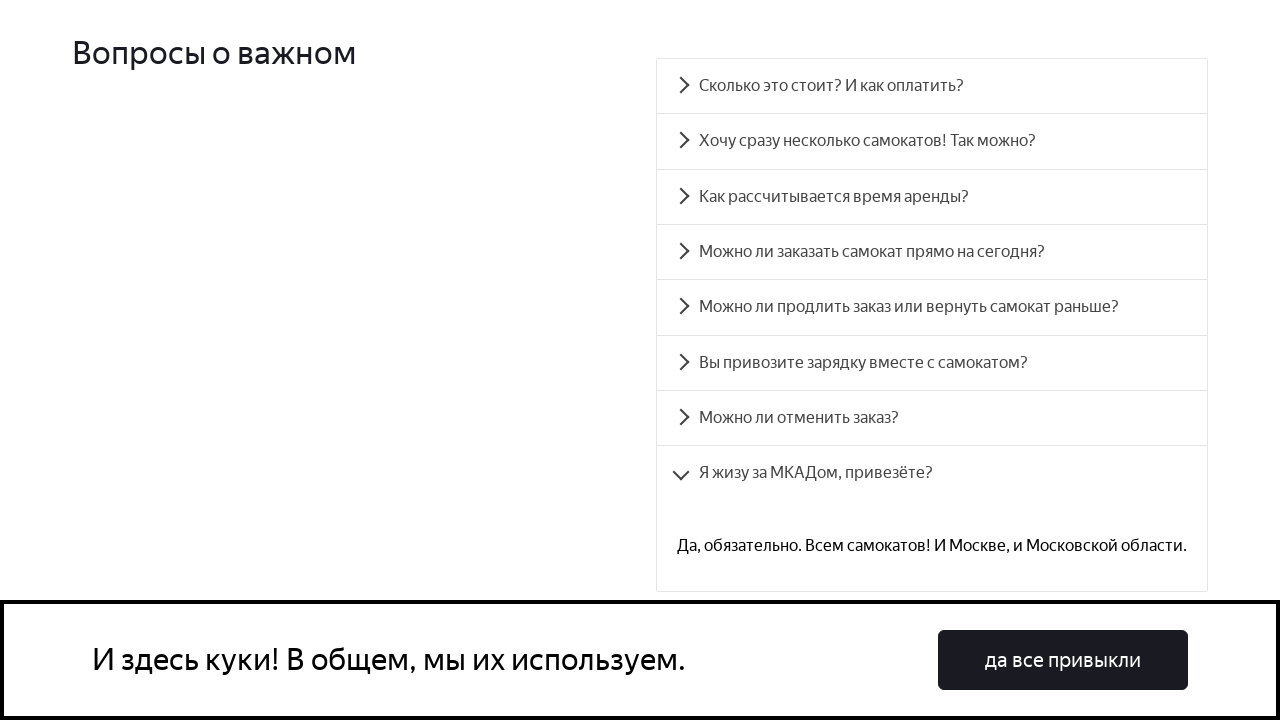

Assertion passed: aria-controls matches visible panel ID for button 8
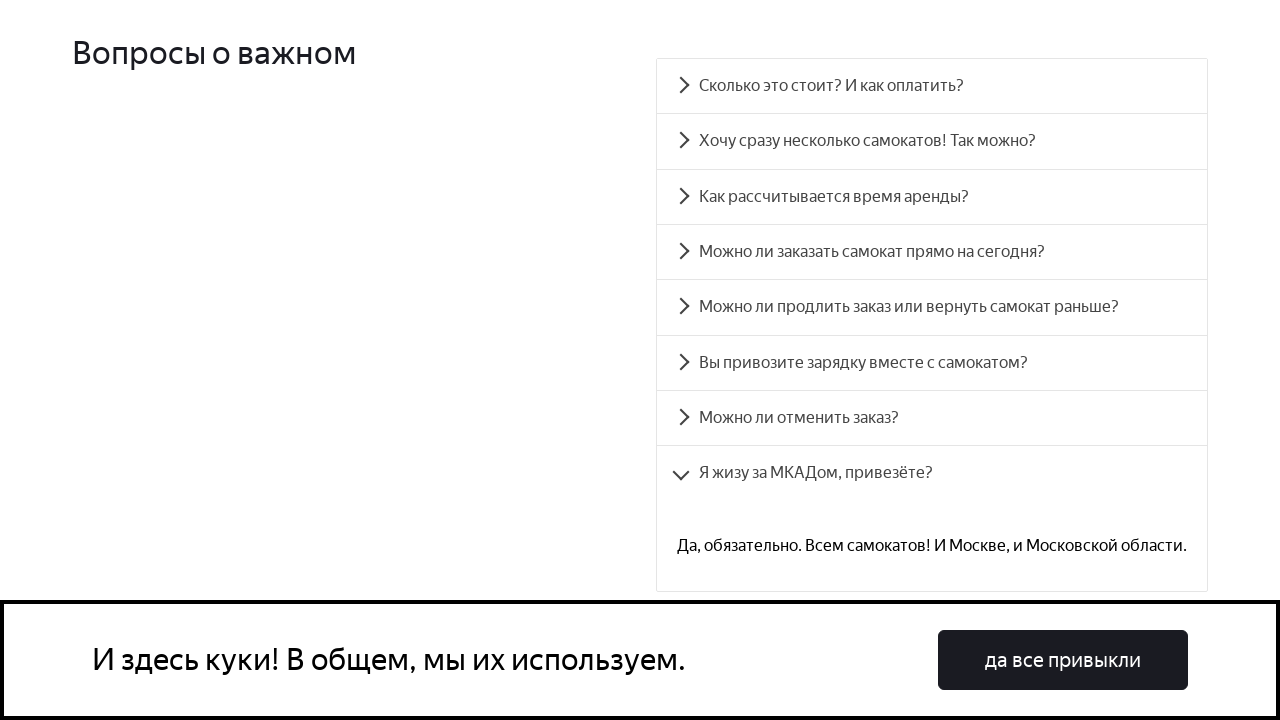

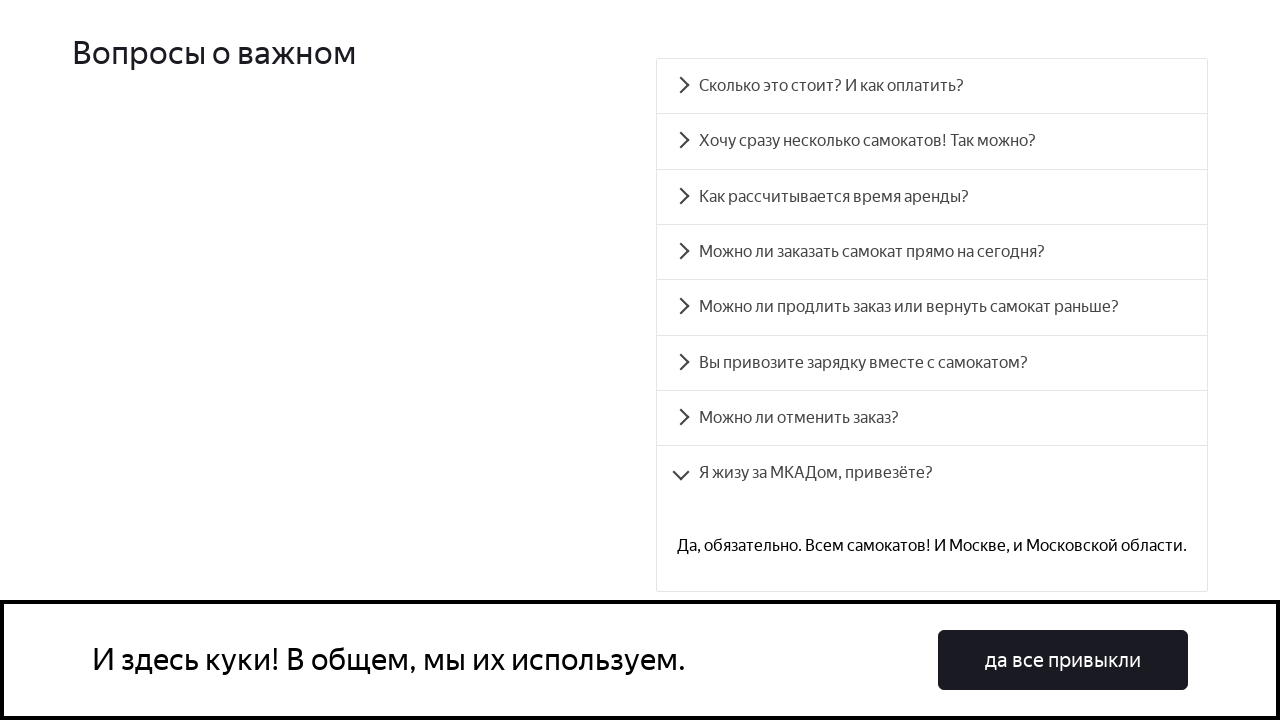